Tests all links on a page by navigating to each one and verifying they load properly

Starting URL: https://rahulshettyacademy.com/AutomationPractice/#

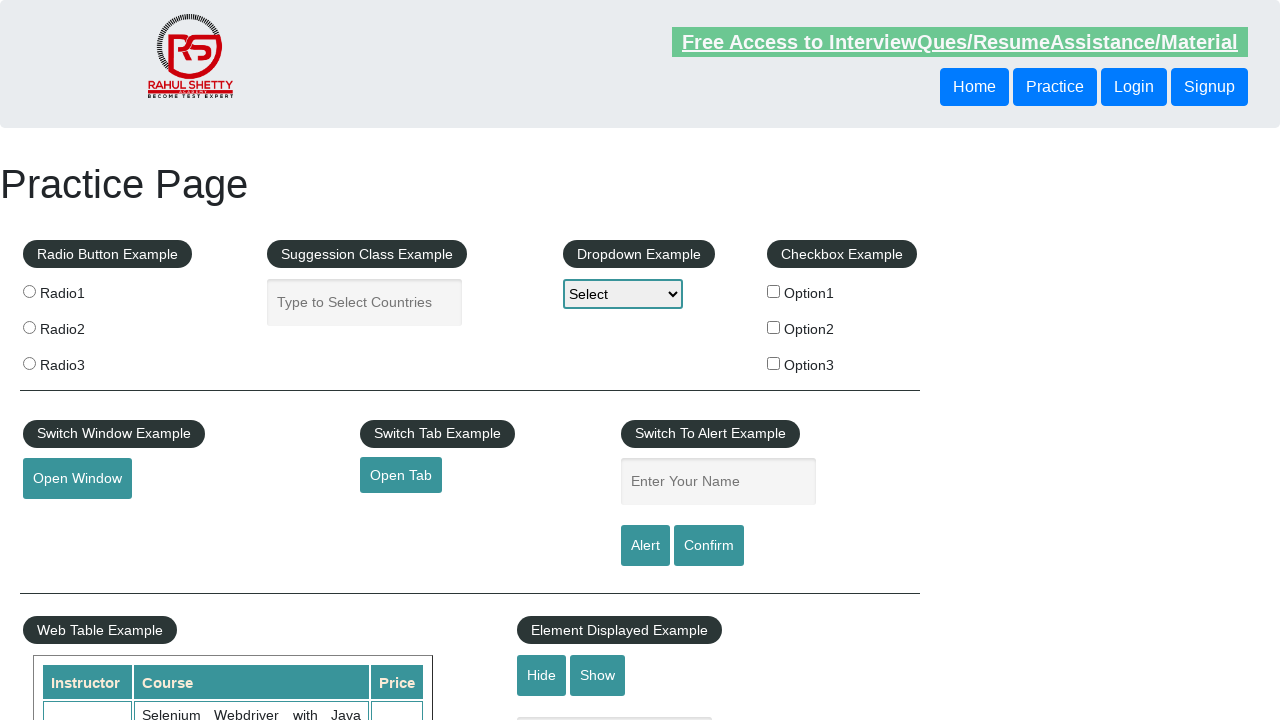

Navigated to AutomationPractice page
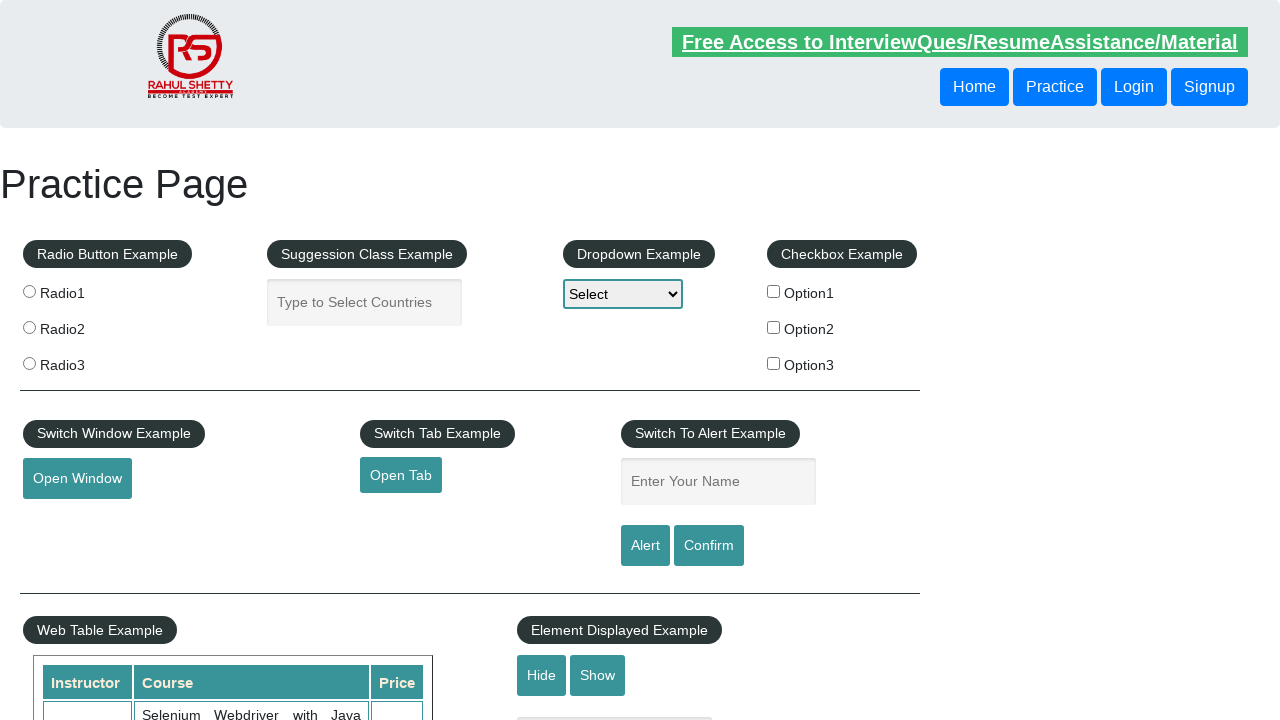

Retrieved all links from the page
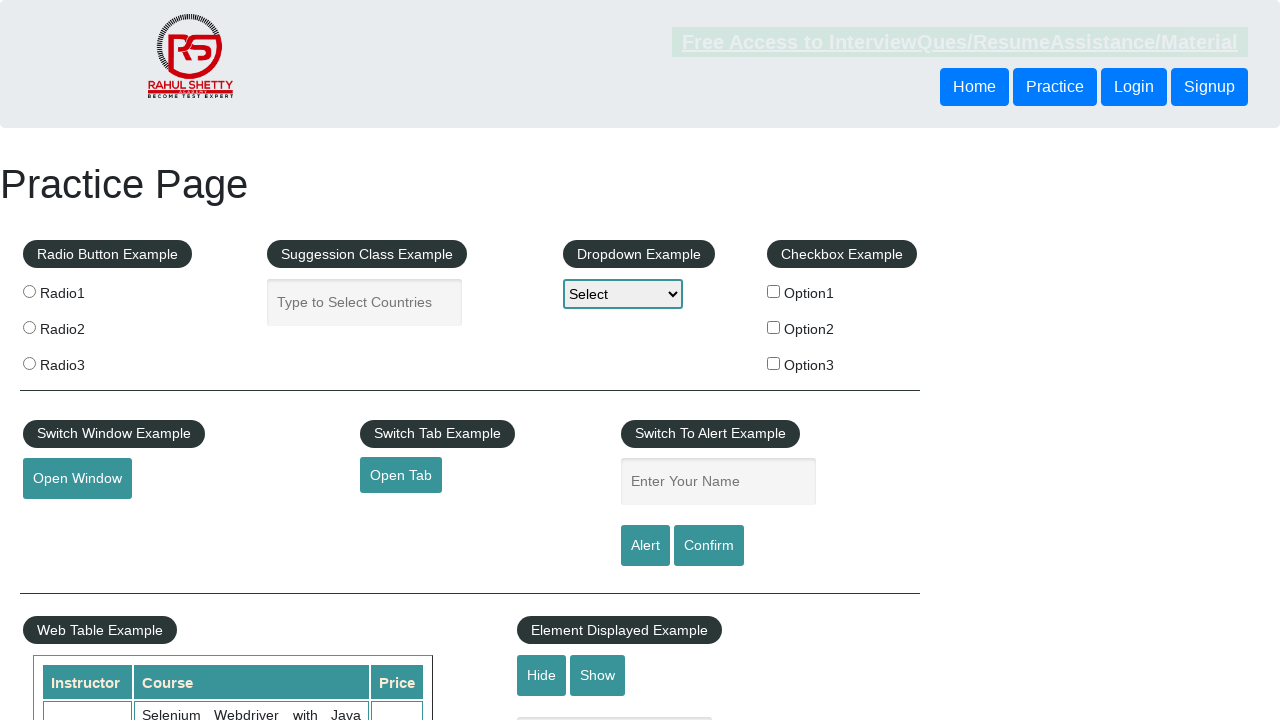

Extracted 10 valid HTTP links from page
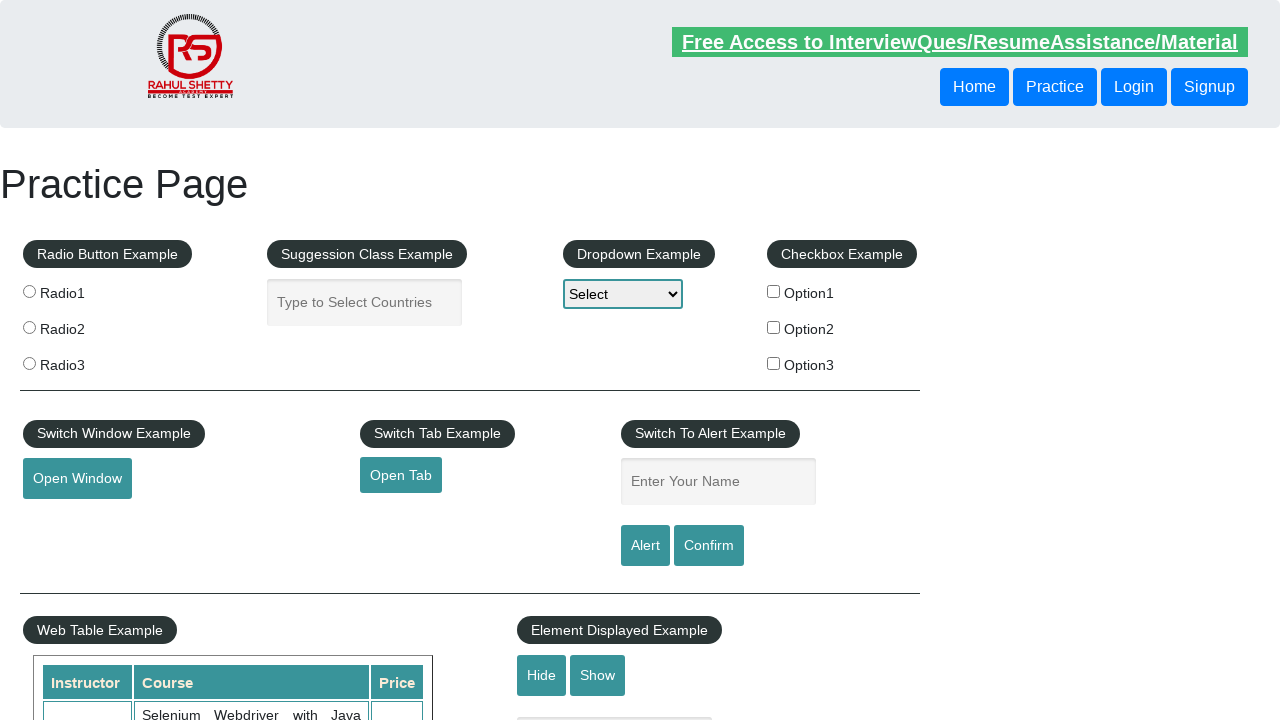

Opened new page to test link
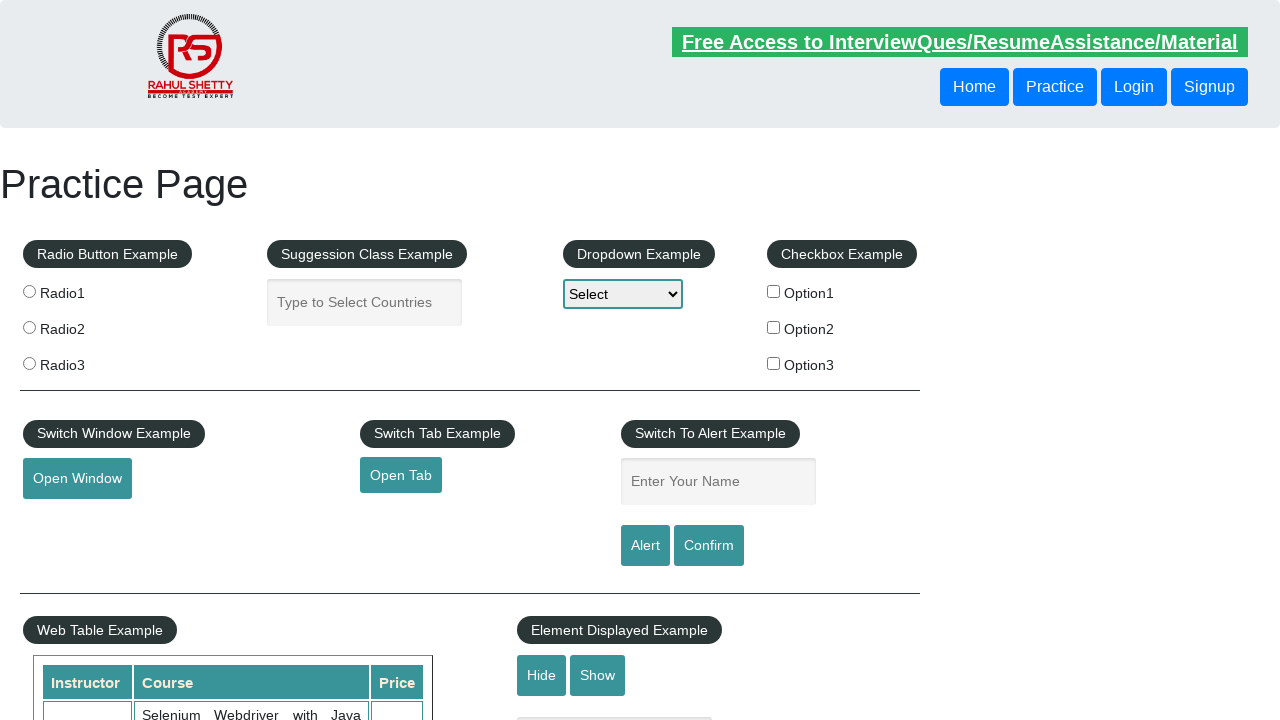

Navigated to URL: https://www.rahulshettyacademy.com/
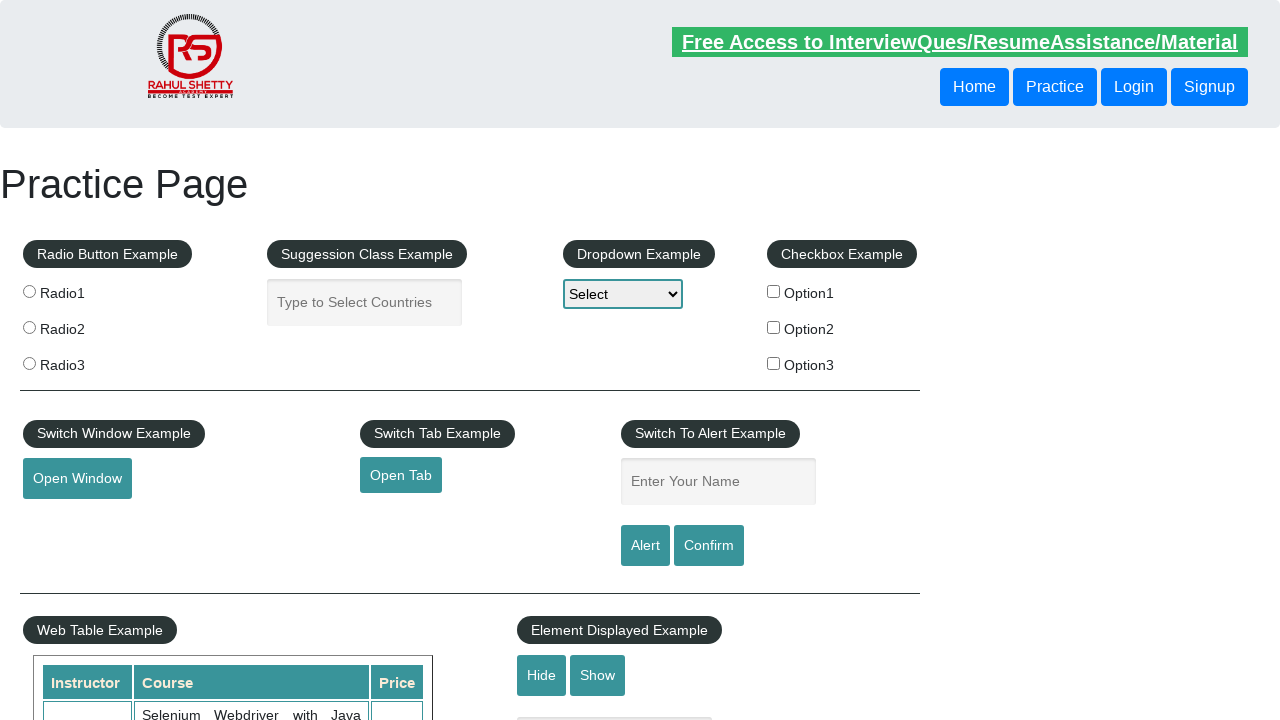

Confirmed valid link with status 200: https://www.rahulshettyacademy.com/
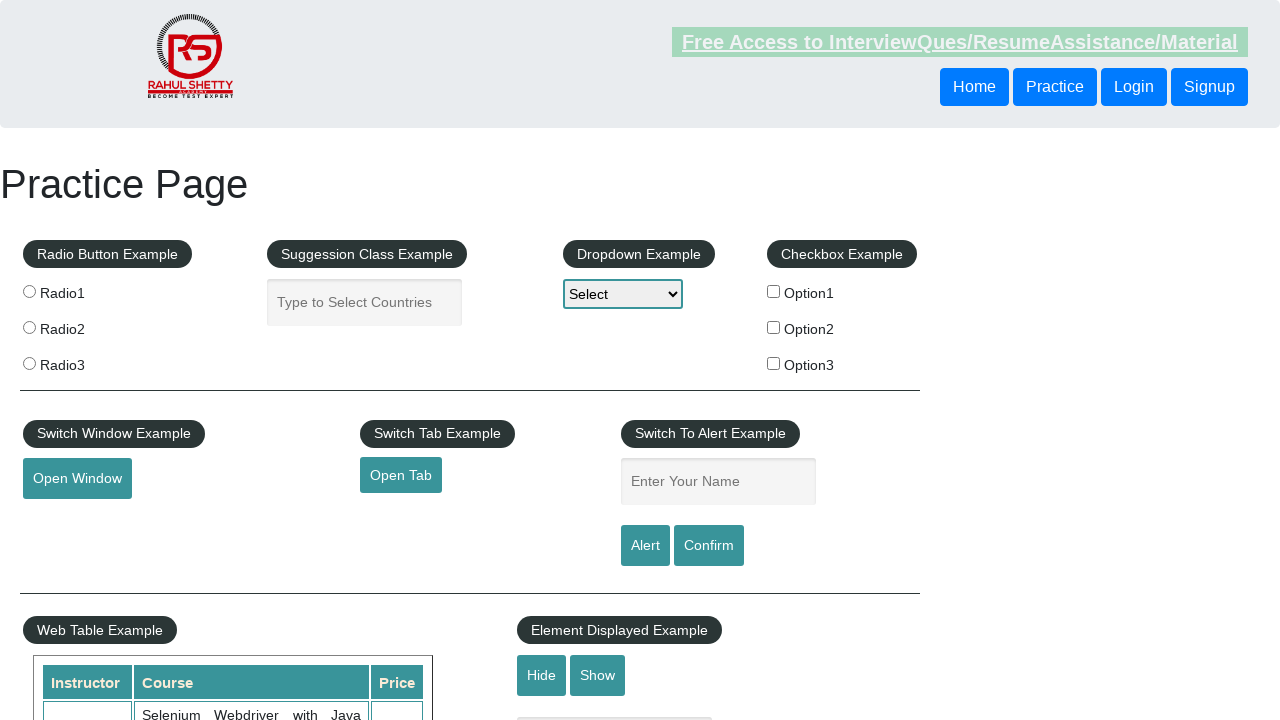

Closed test page
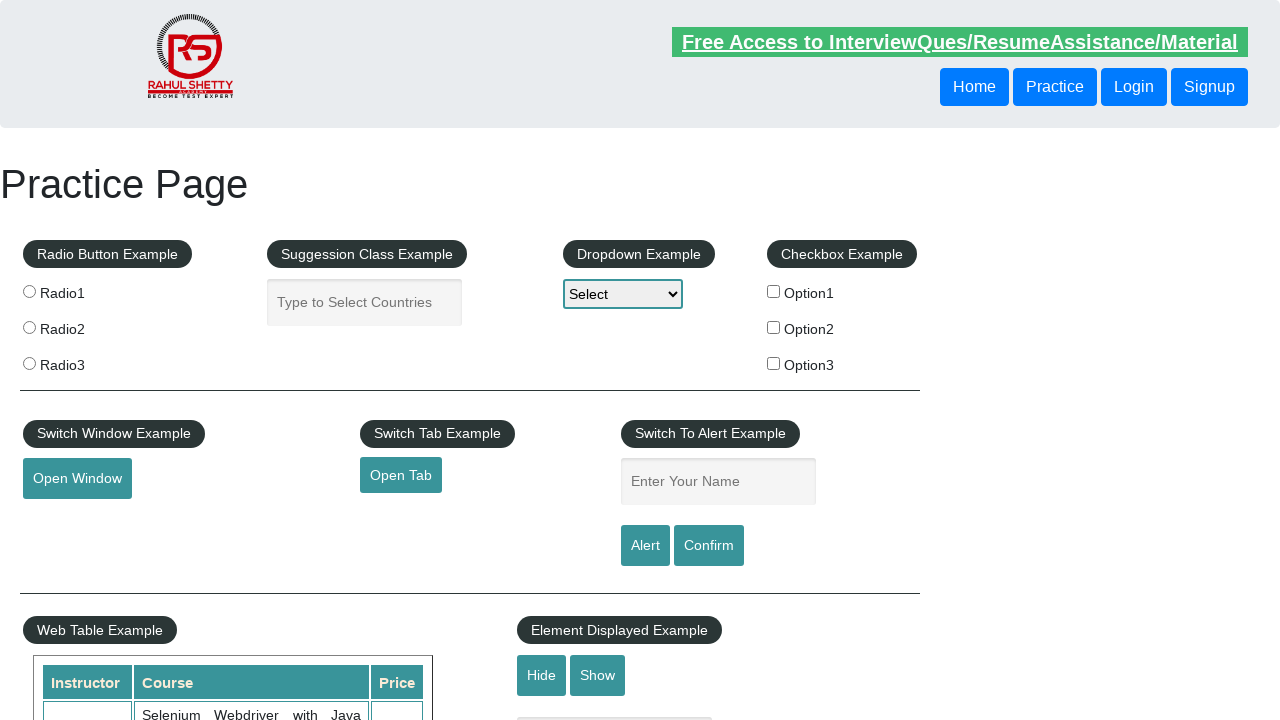

Opened new page to test link
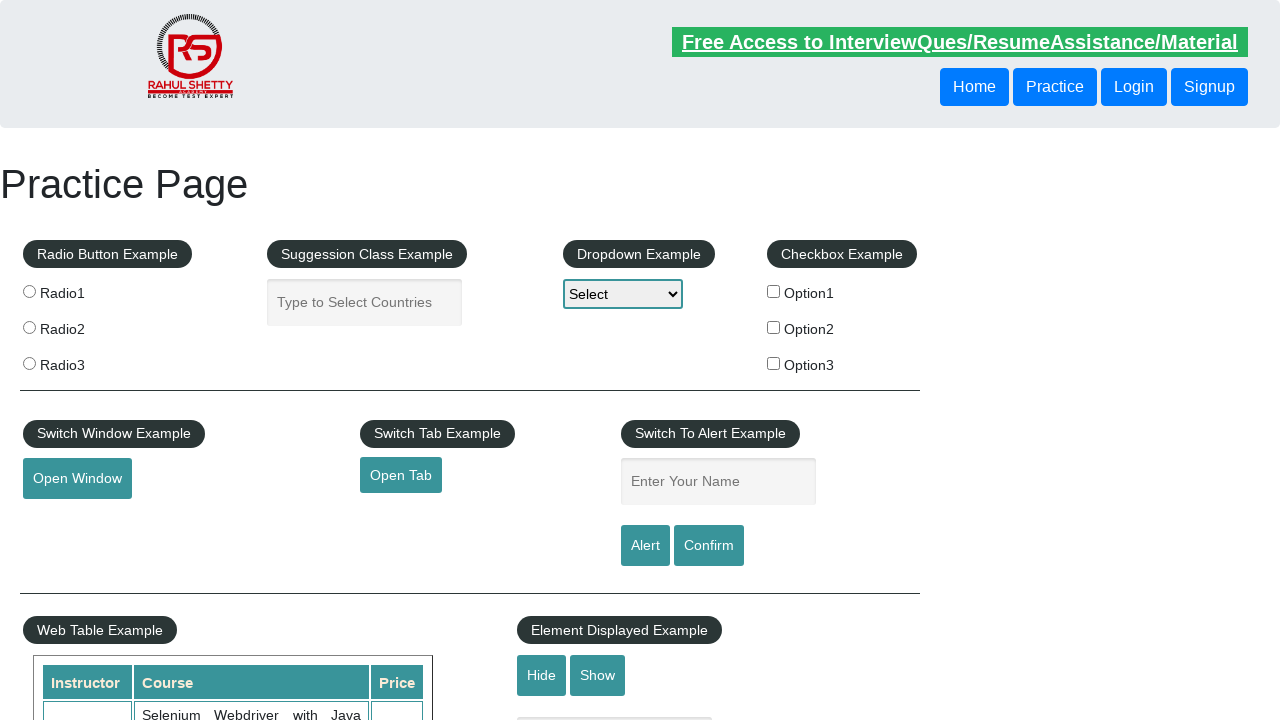

Navigated to URL: https://rahulshettyacademy.com/documents-request
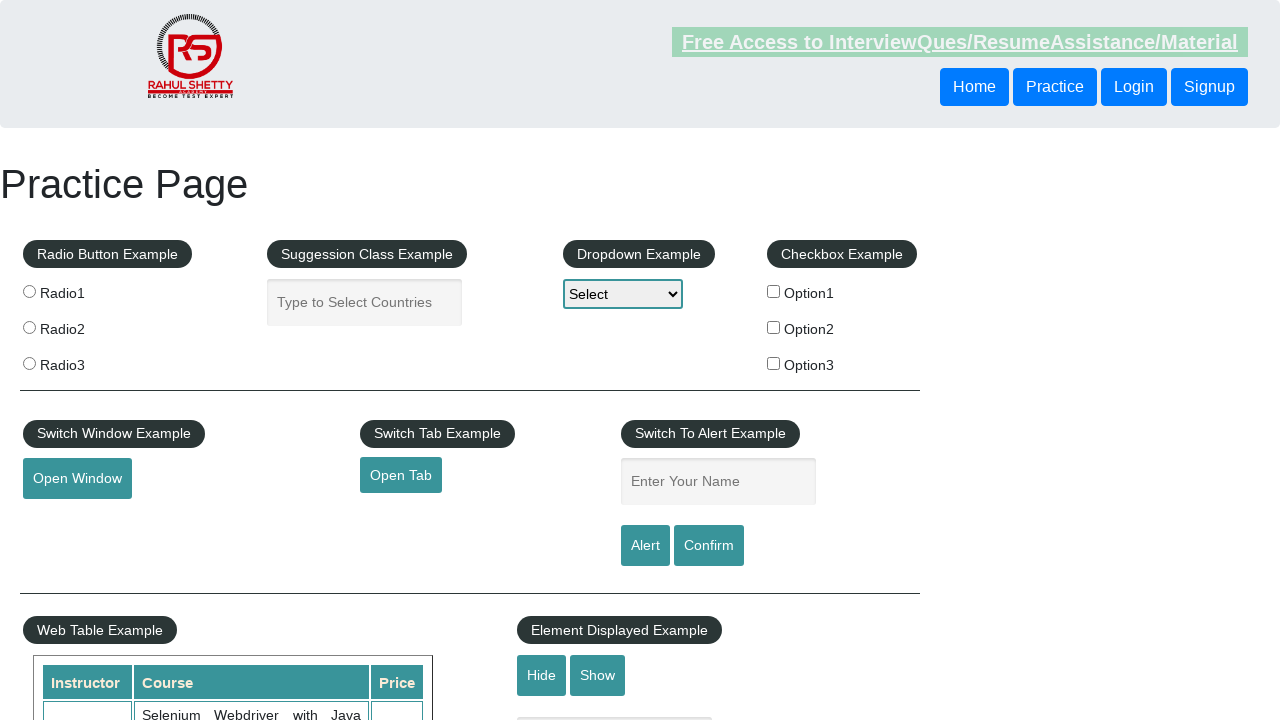

Confirmed valid link with status 200: https://rahulshettyacademy.com/documents-request
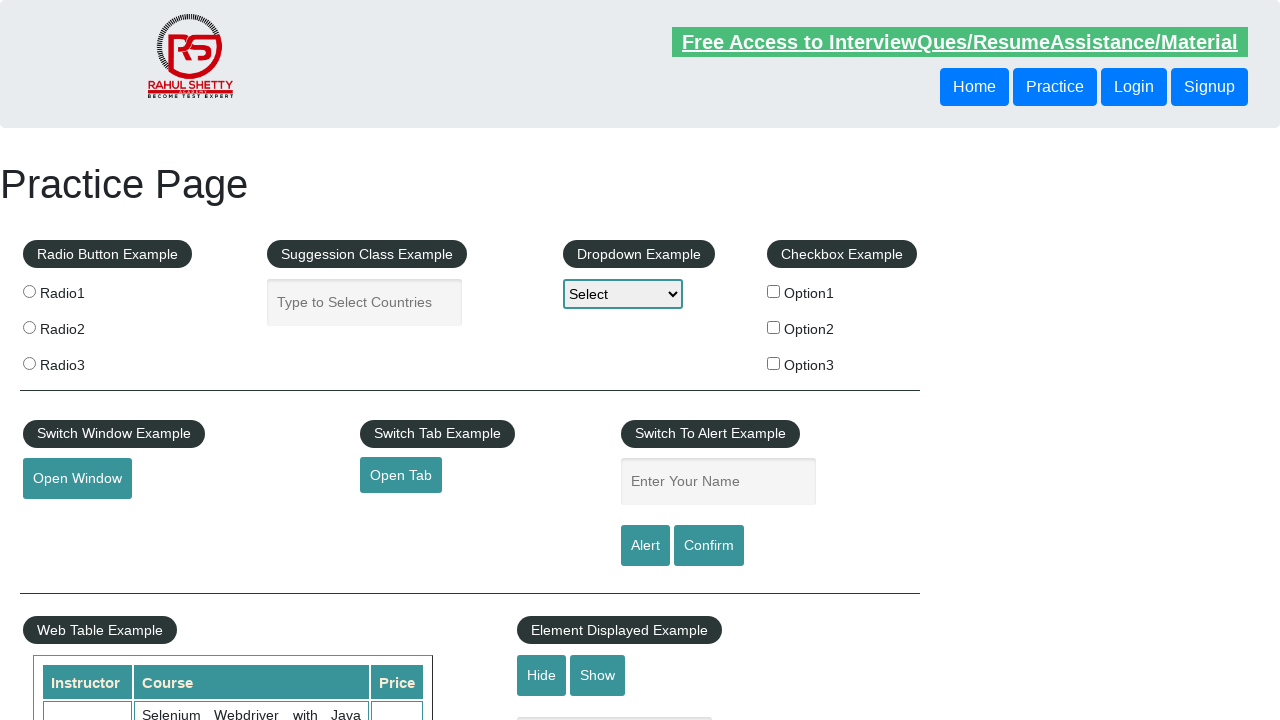

Closed test page
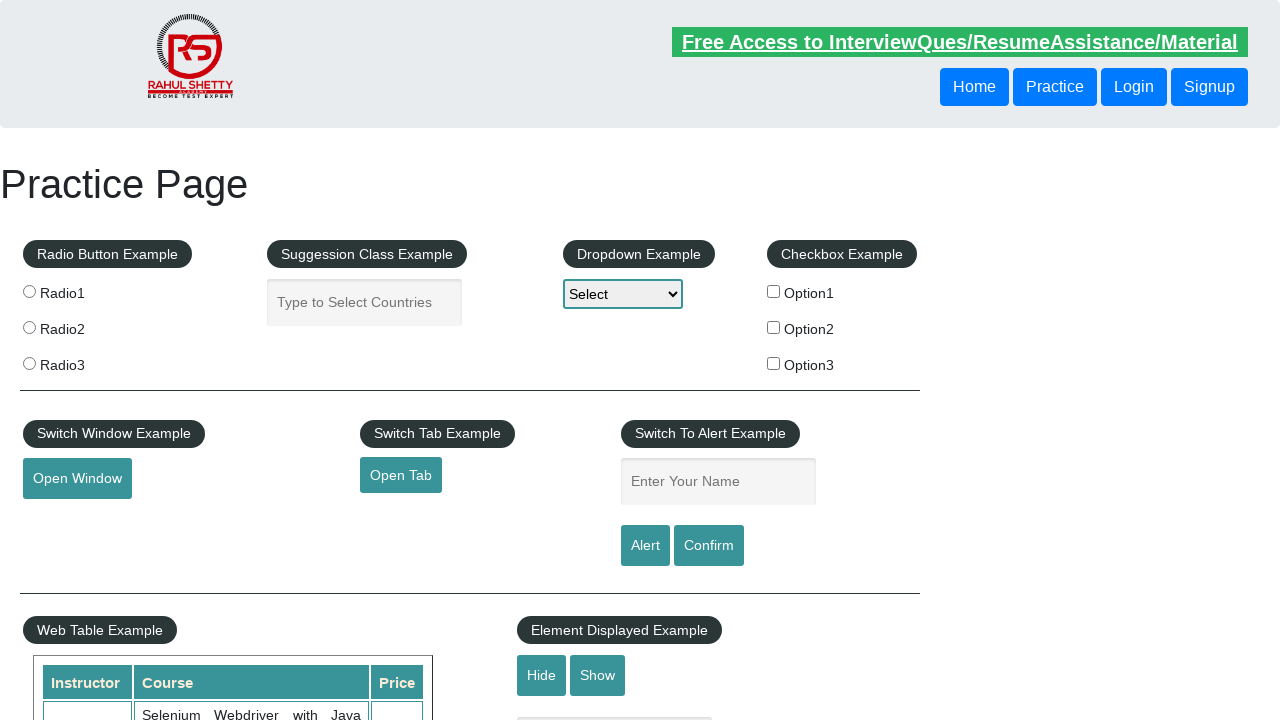

Opened new page to test link
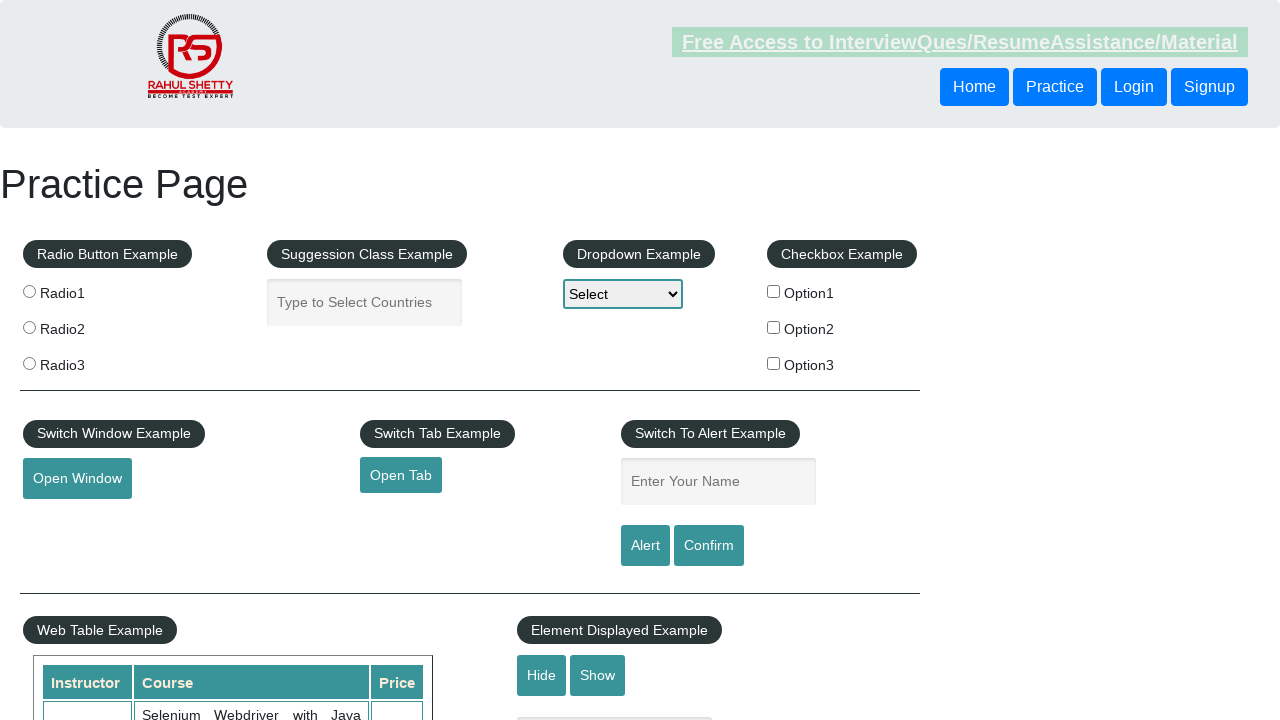

Navigated to URL: https://www.rahulshettyacademy.com/
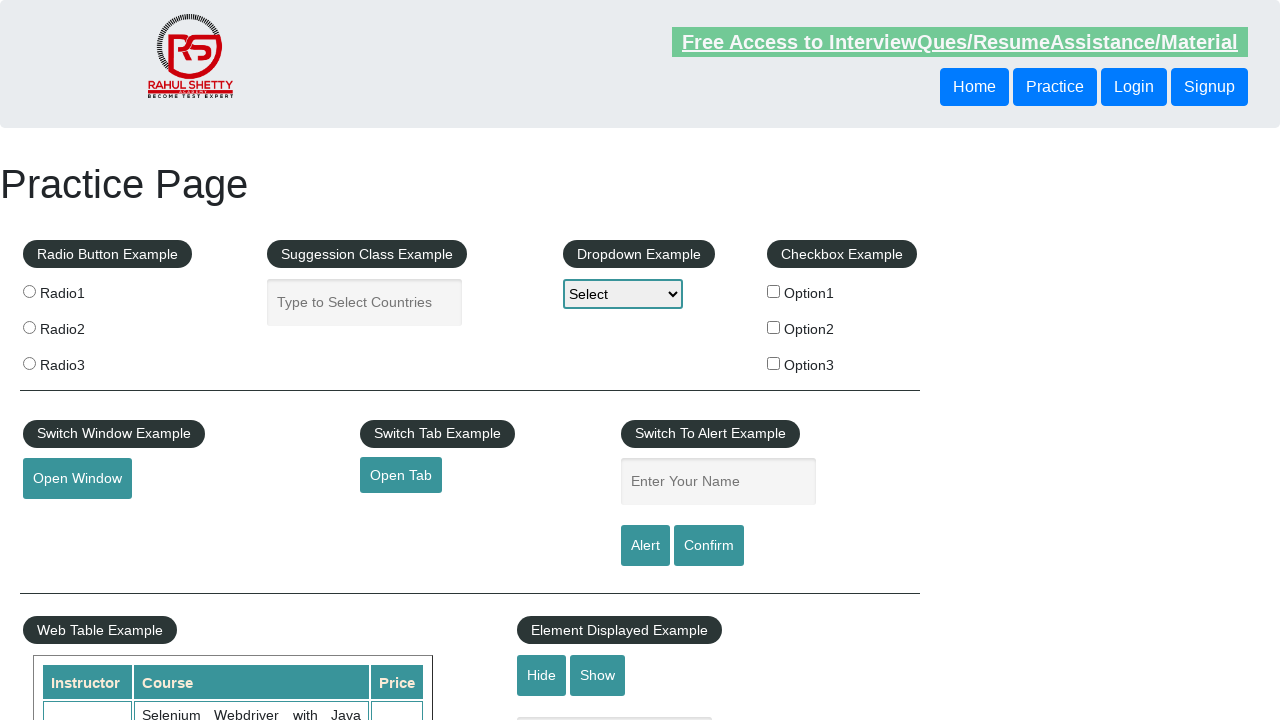

Confirmed valid link with status 200: https://www.rahulshettyacademy.com/
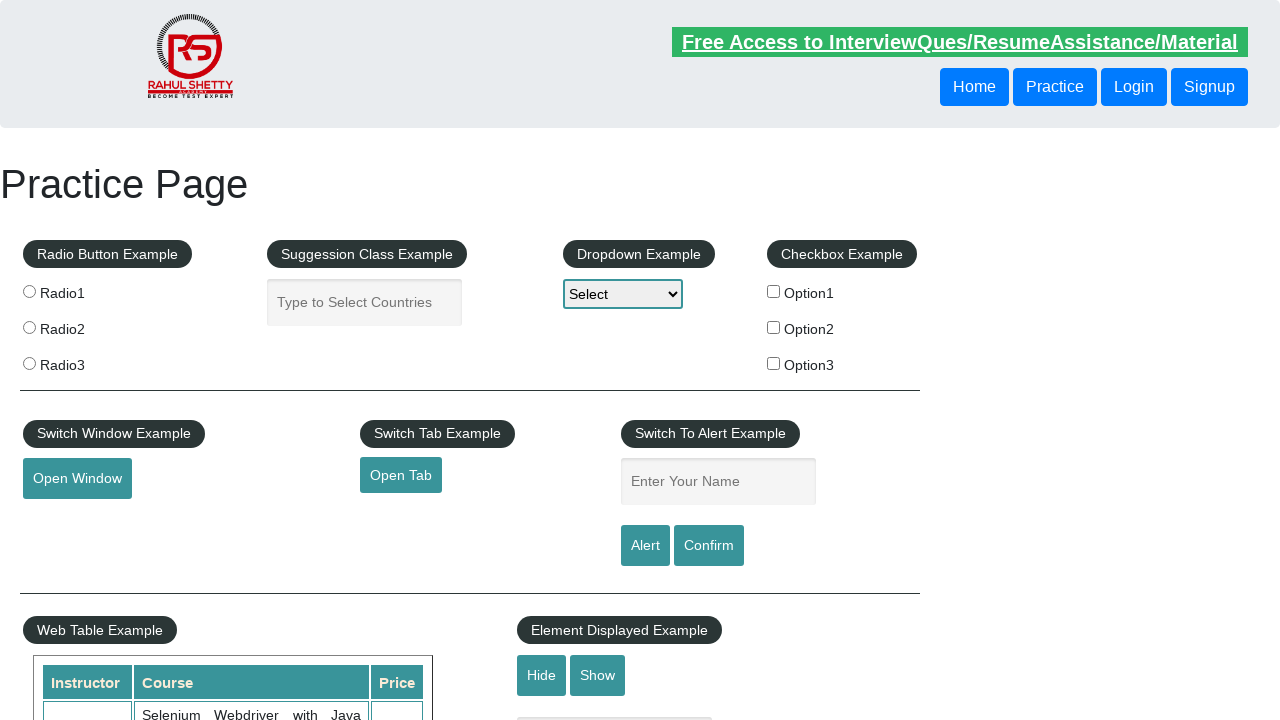

Closed test page
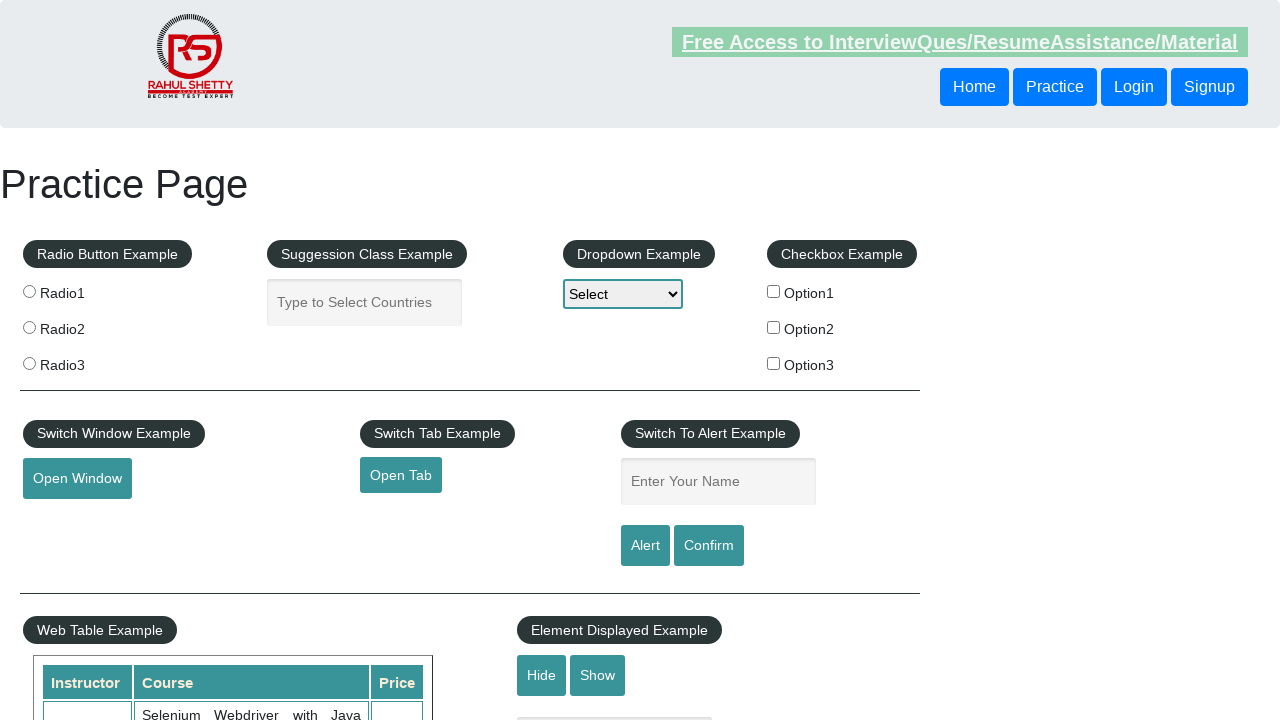

Opened new page to test link
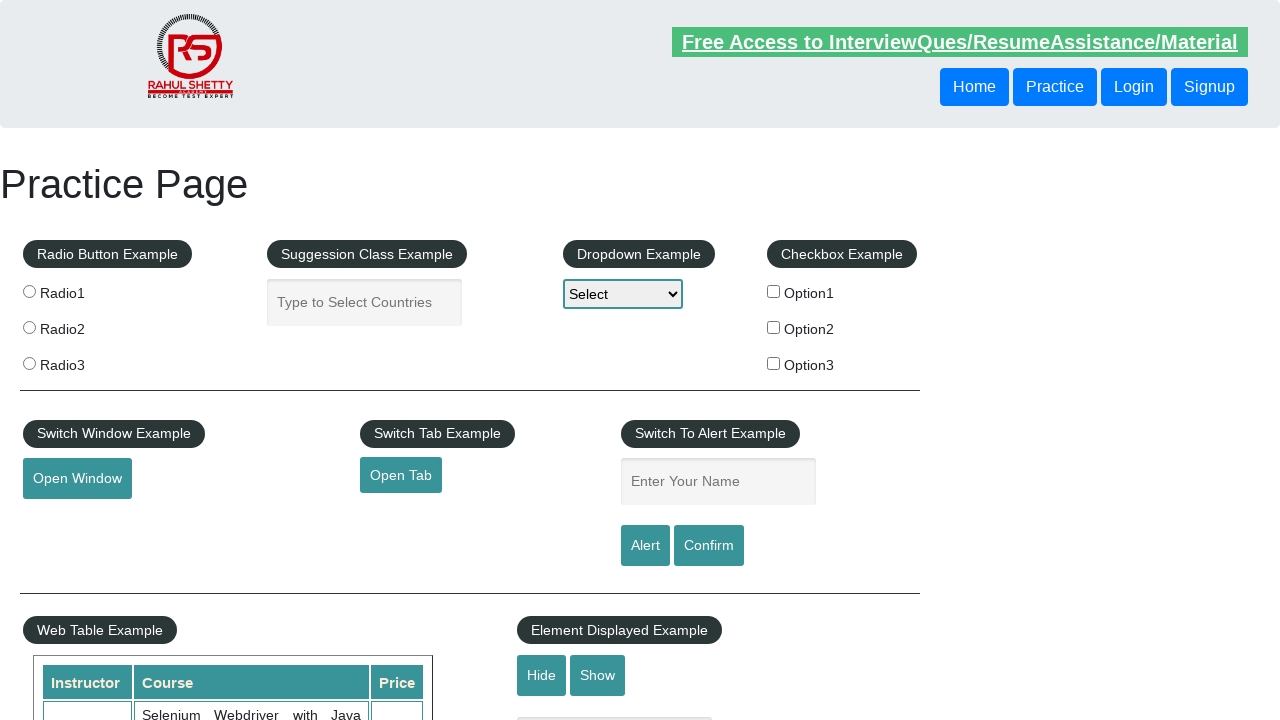

Navigated to URL: https://www.qaclickacademy.com
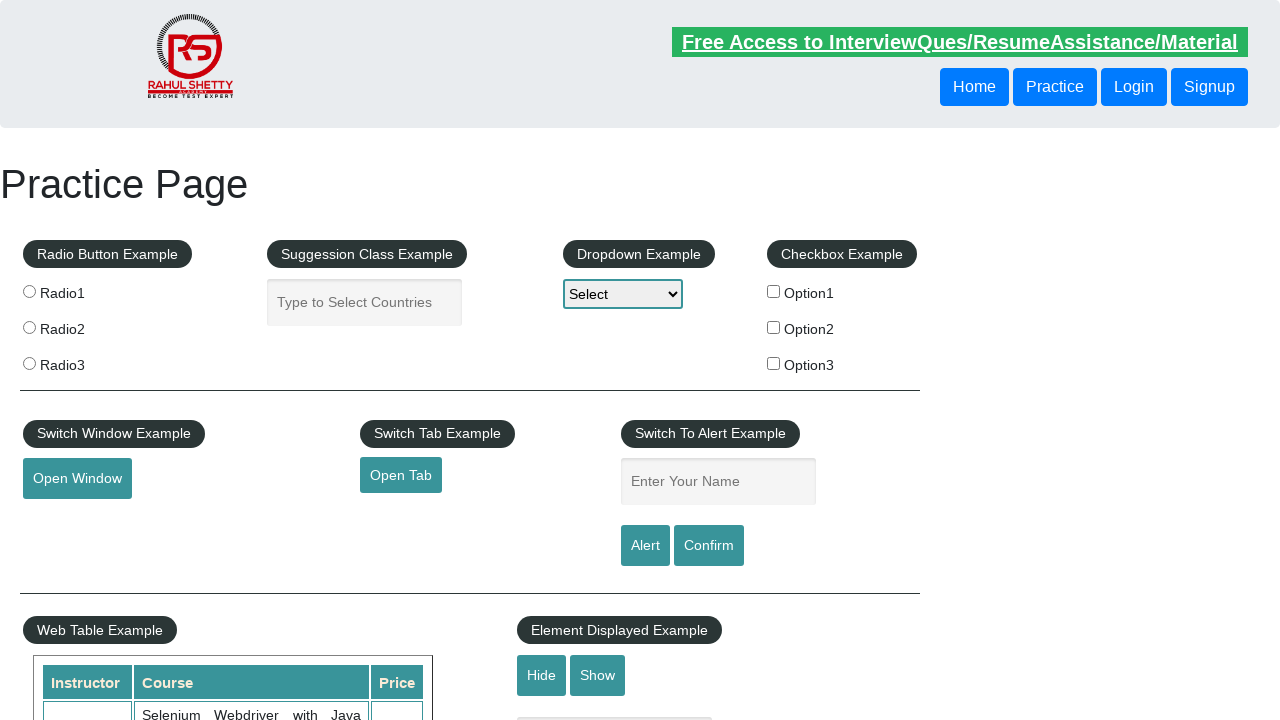

Confirmed valid link with status 200: https://www.qaclickacademy.com
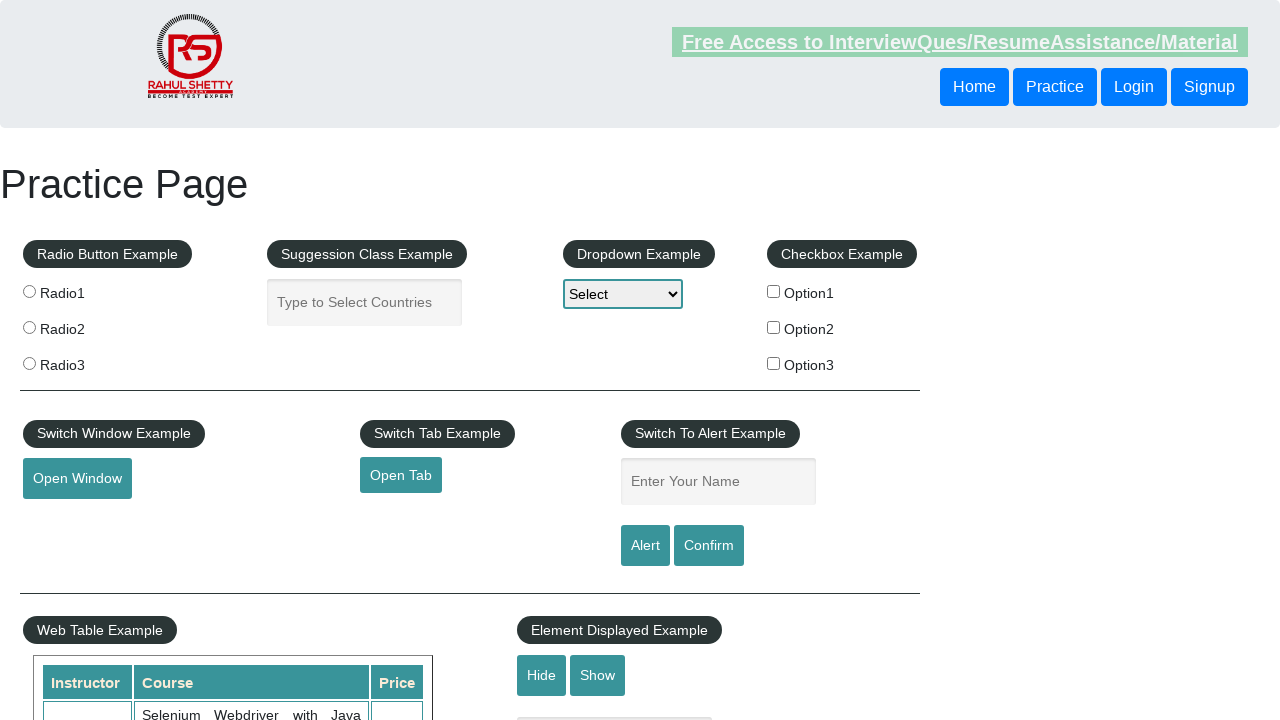

Closed test page
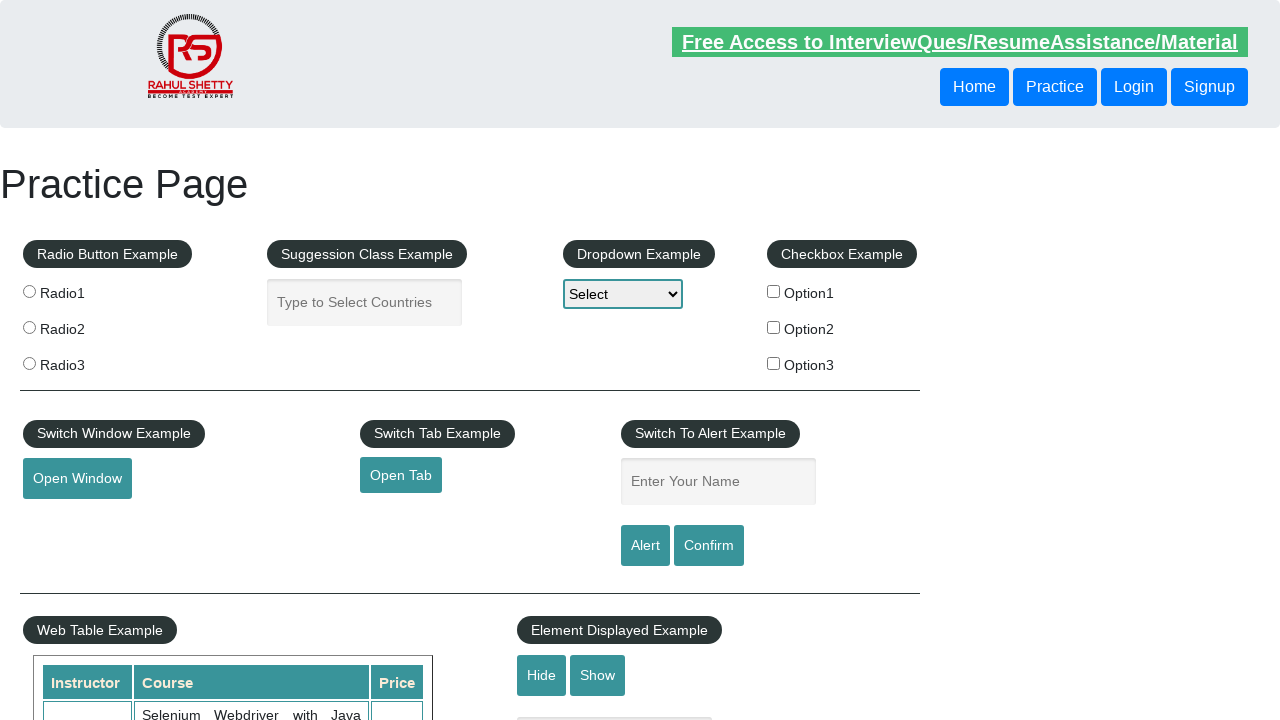

Opened new page to test link
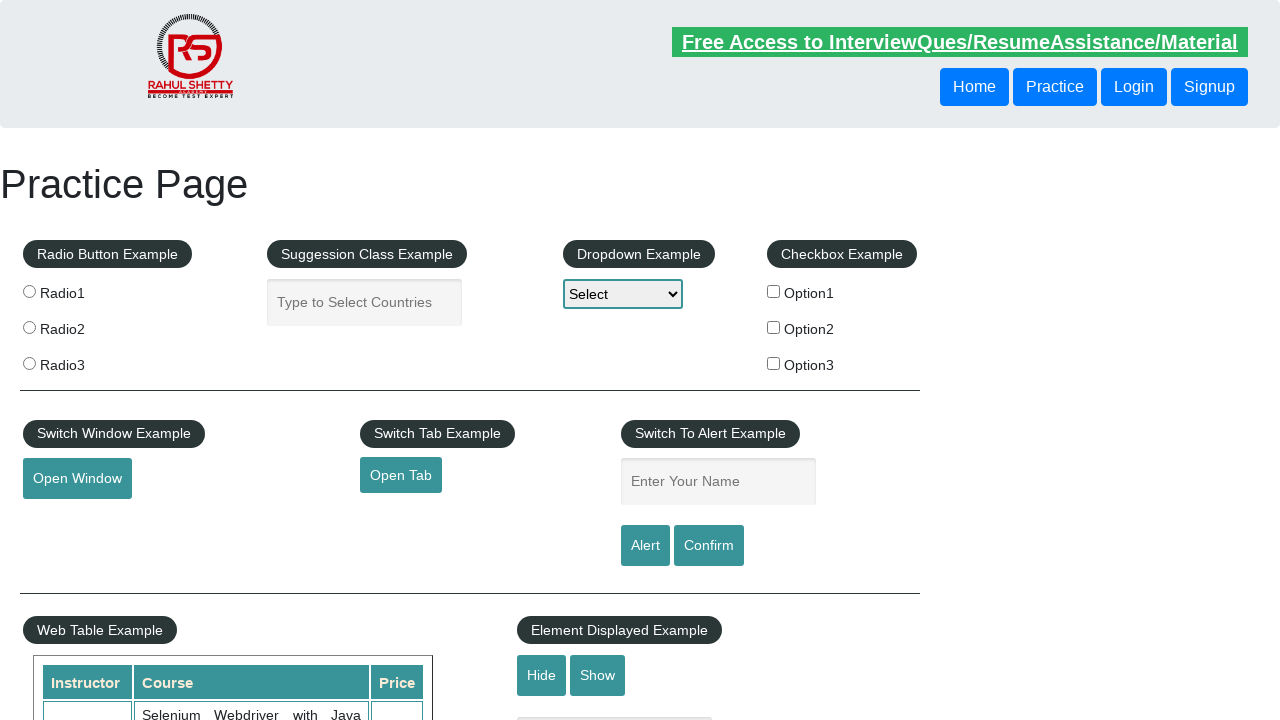

Navigated to URL: http://www.restapitutorial.com/
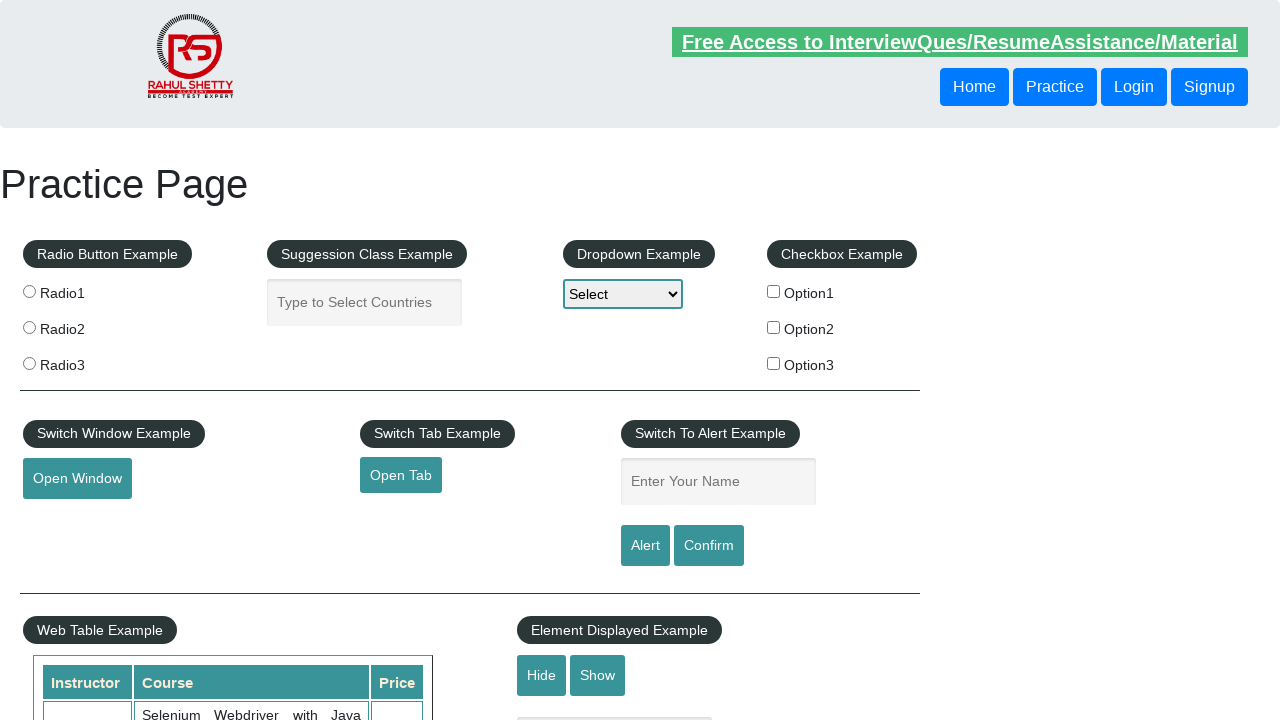

Confirmed valid link with status 200: http://www.restapitutorial.com/
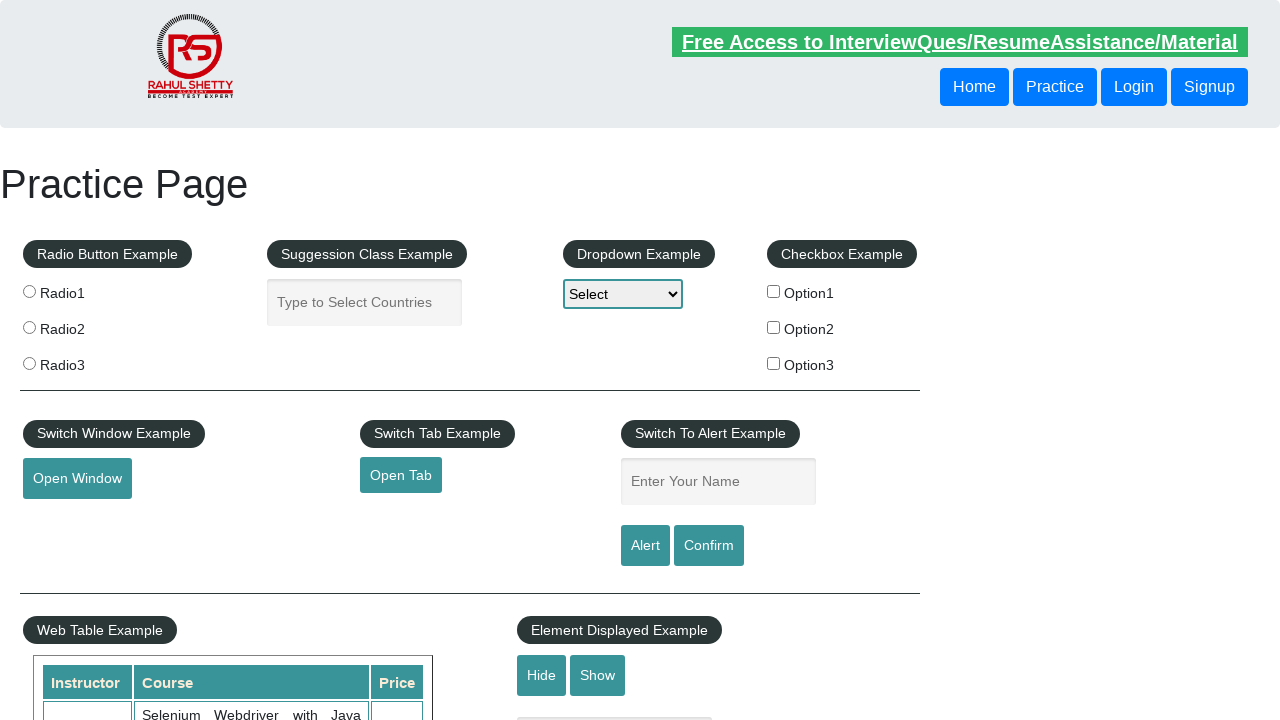

Closed test page
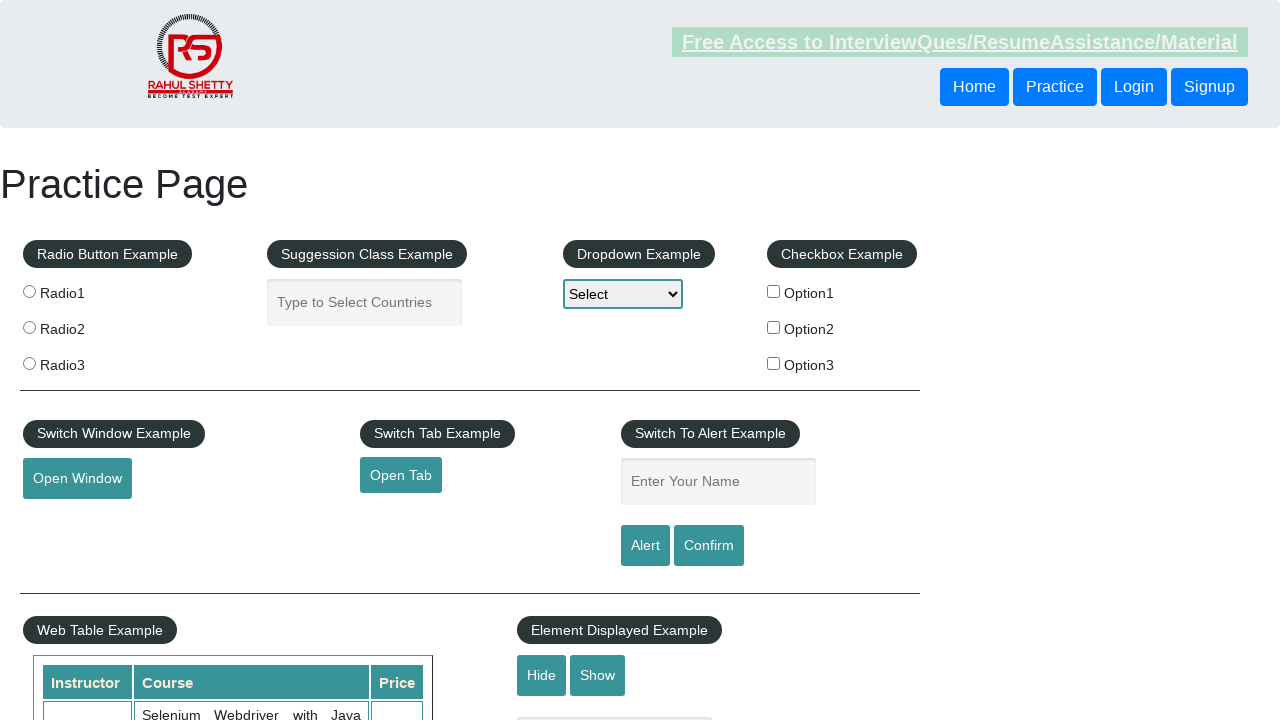

Opened new page to test link
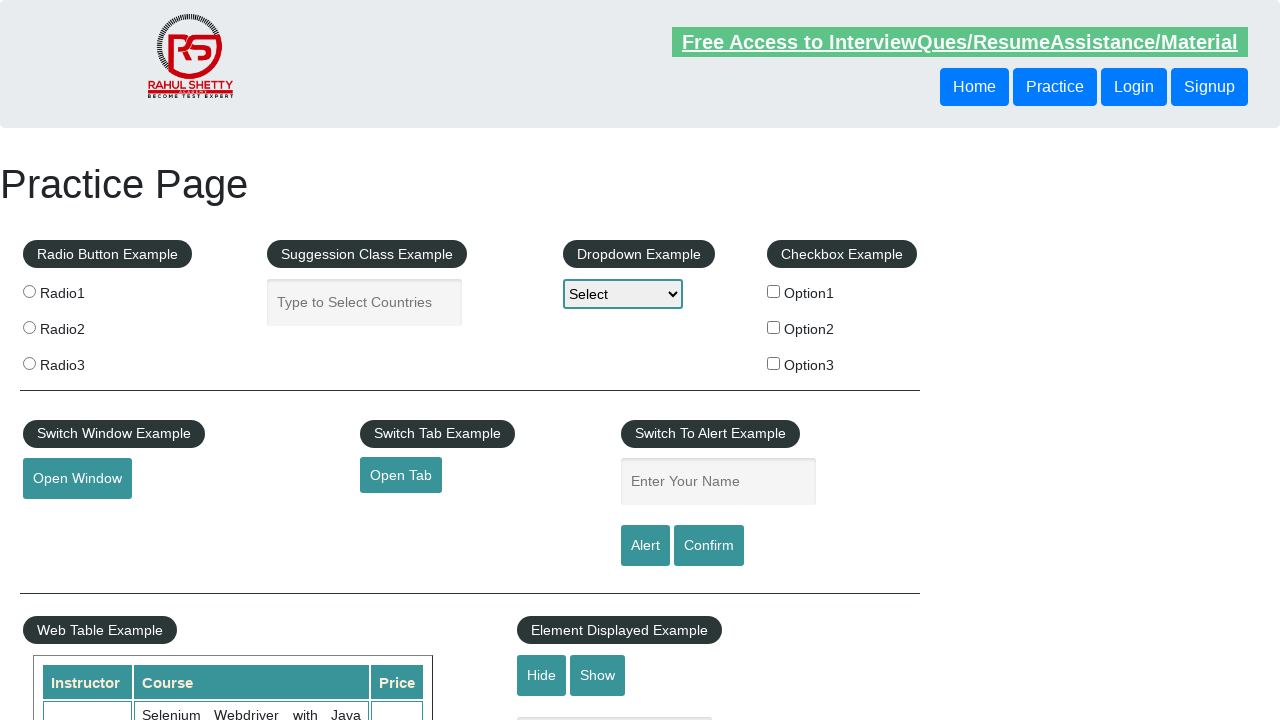

Navigated to URL: https://www.soapui.org/
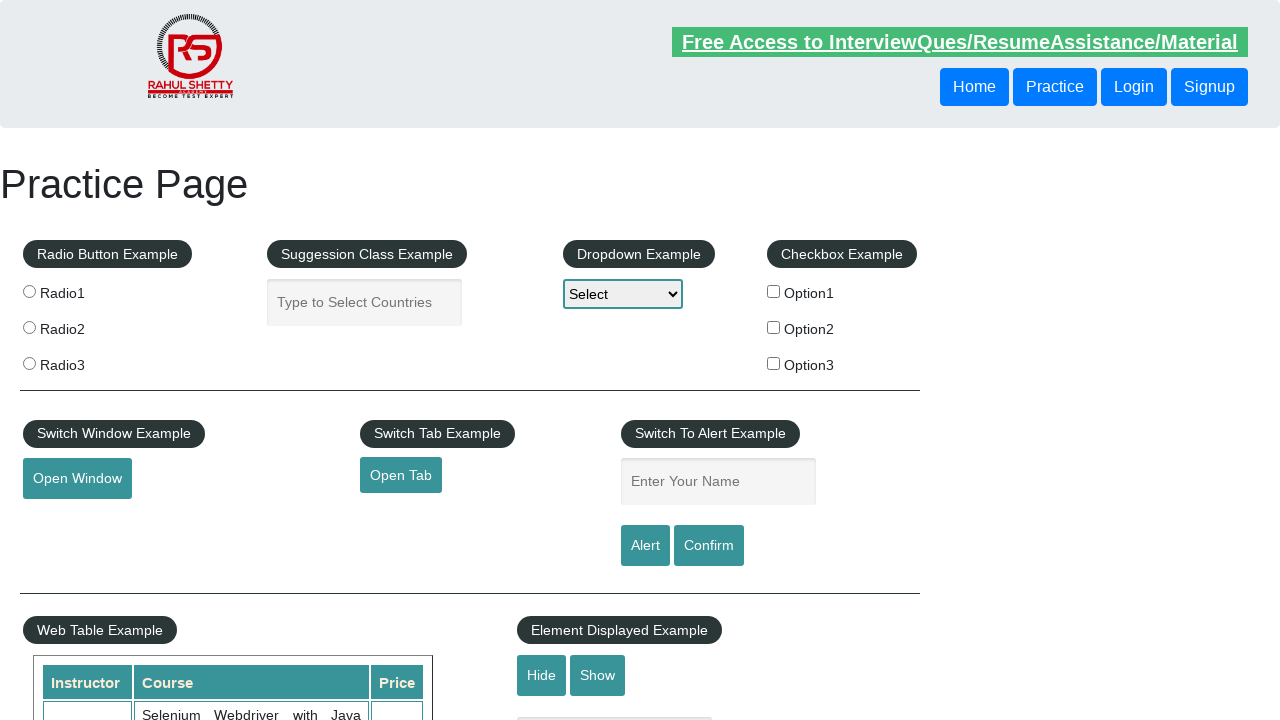

Confirmed valid link with status 200: https://www.soapui.org/
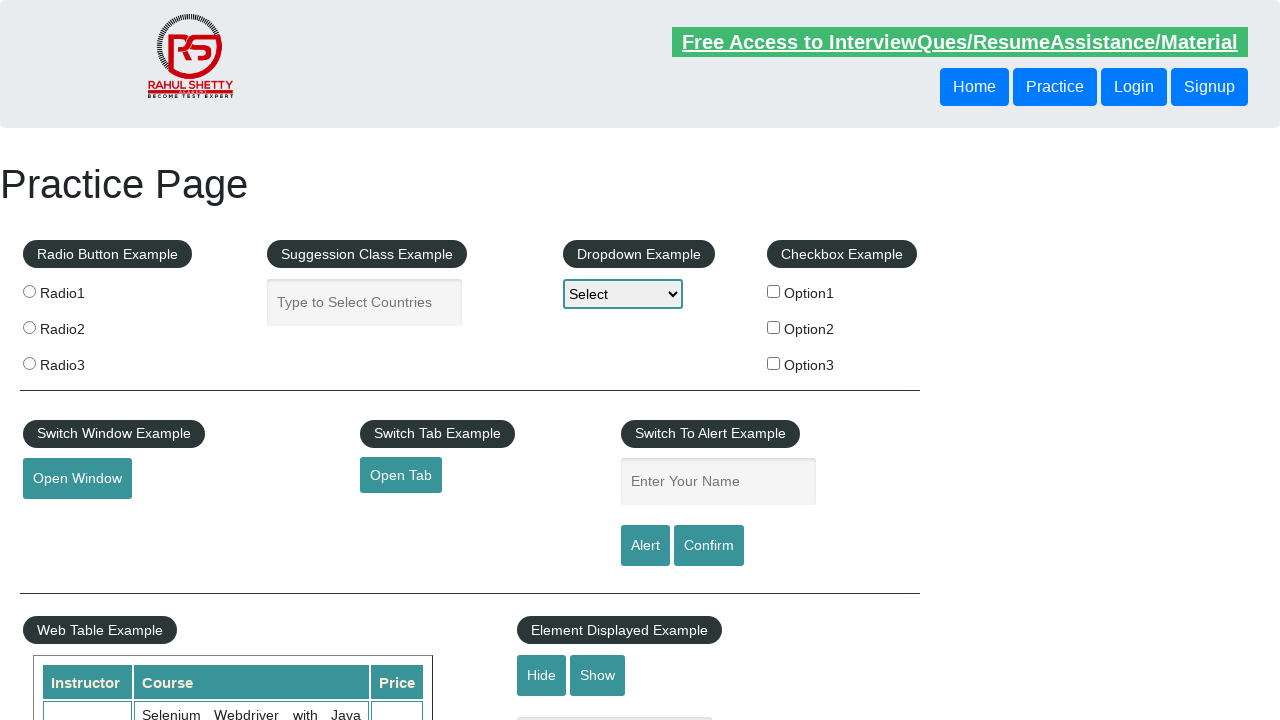

Closed test page
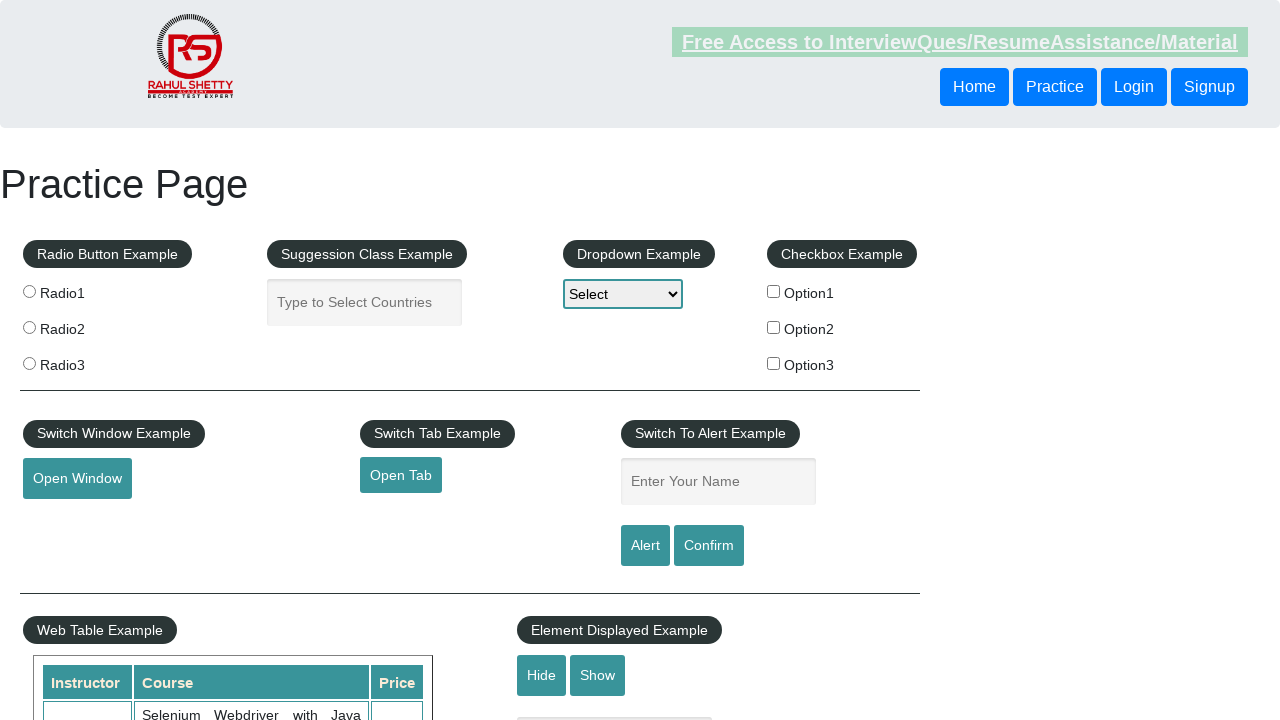

Opened new page to test link
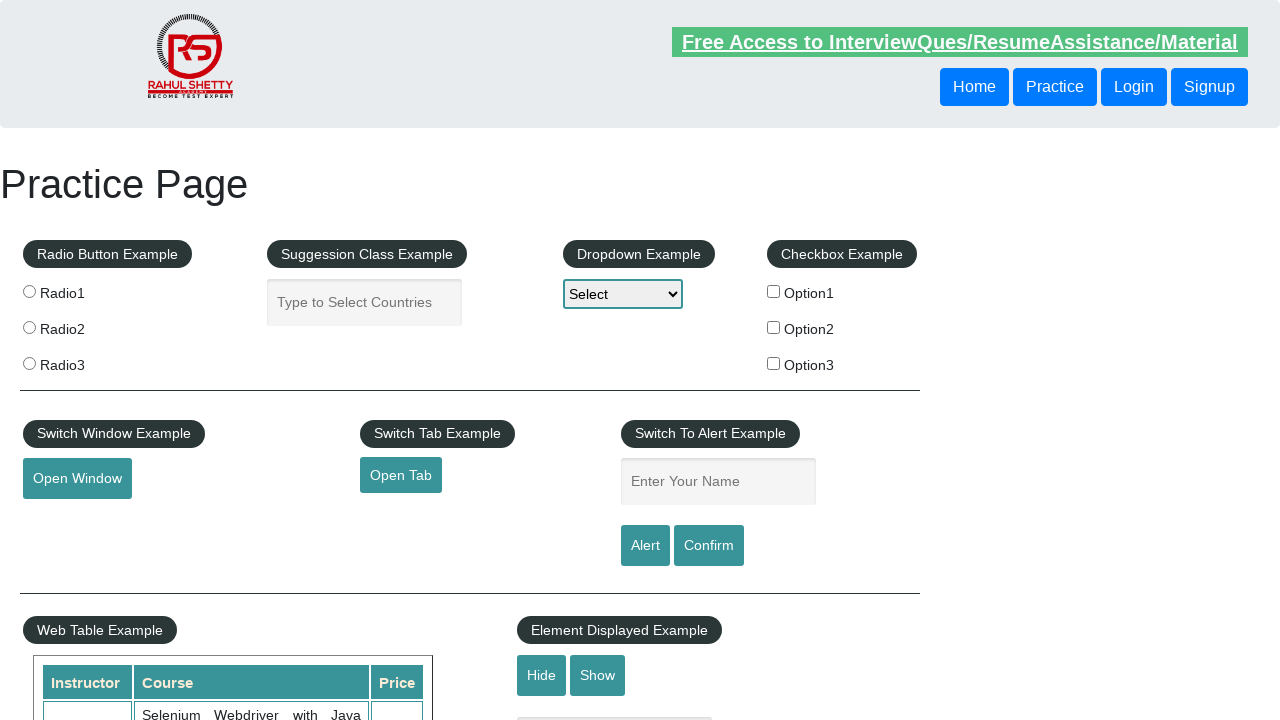

Navigated to URL: https://courses.rahulshettyacademy.com/p/appium-tutorial
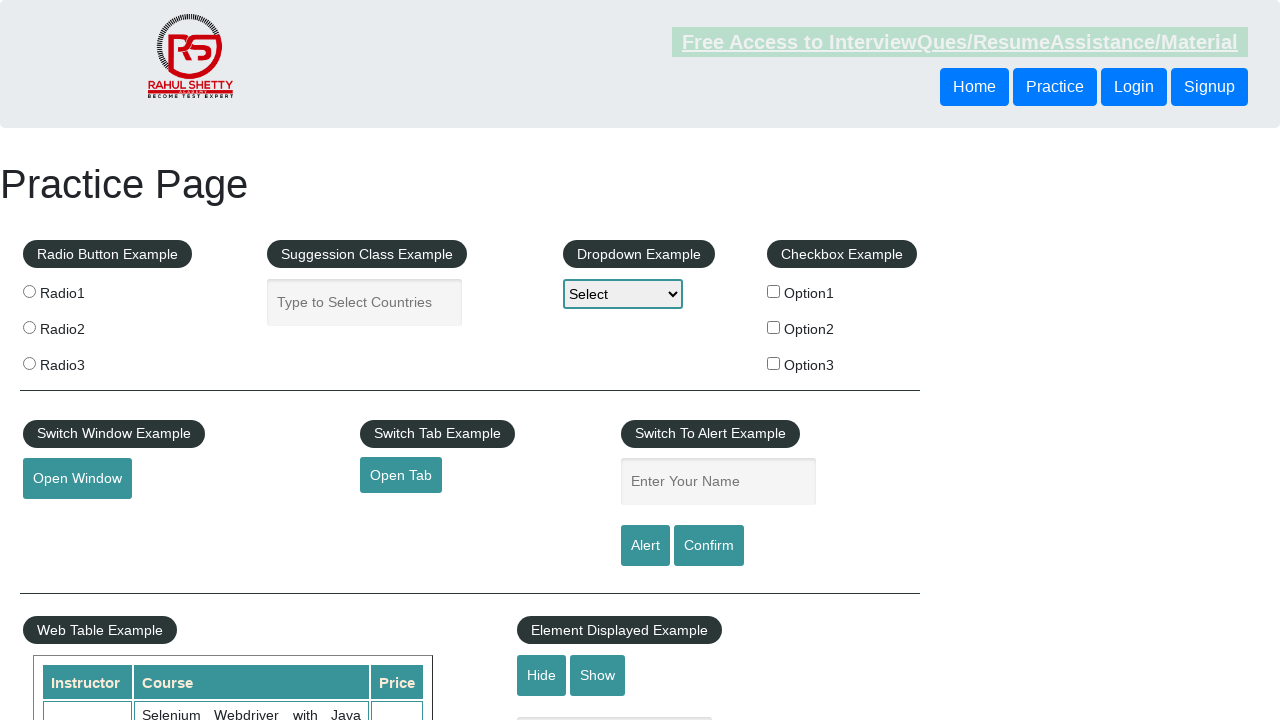

Confirmed valid link with status 200: https://courses.rahulshettyacademy.com/p/appium-tutorial
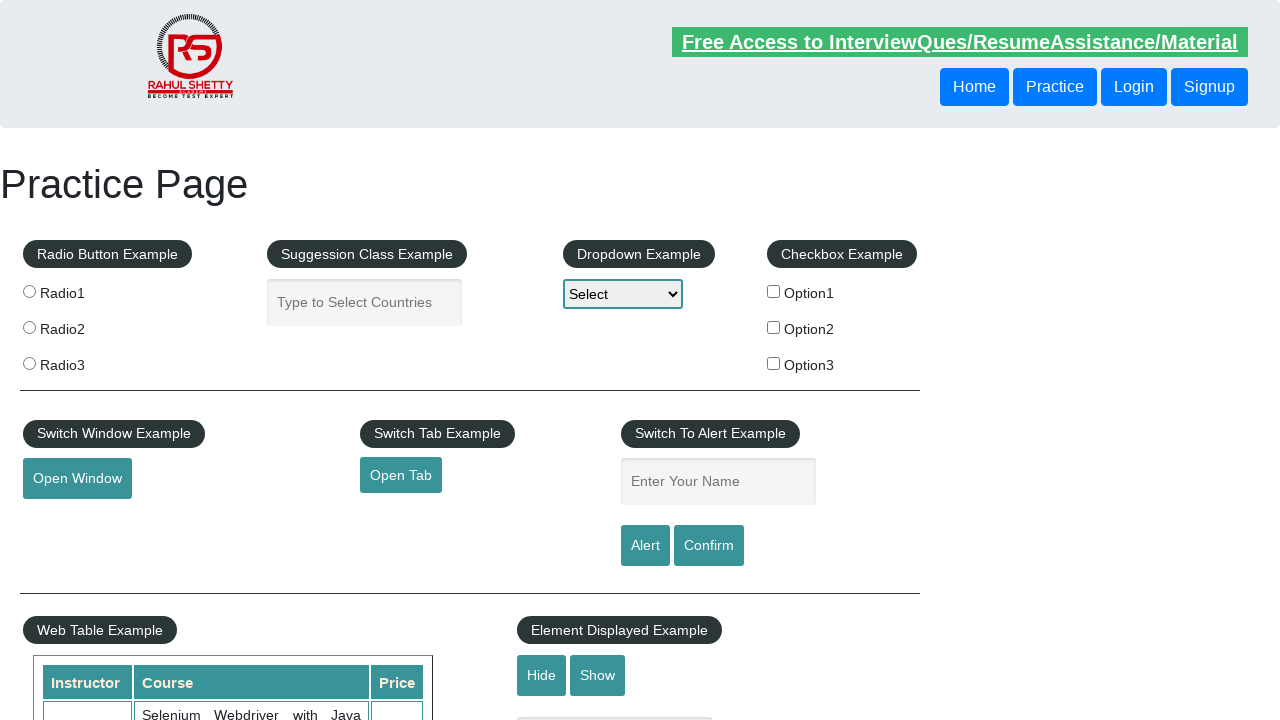

Closed test page
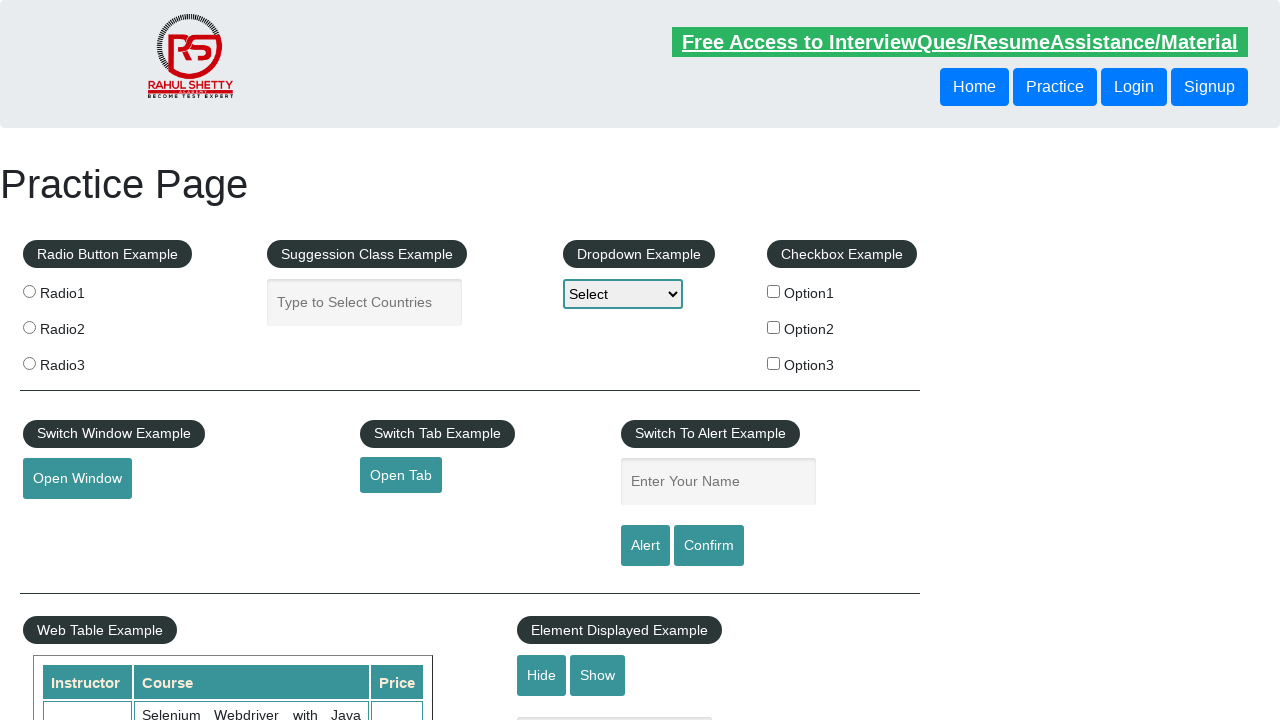

Opened new page to test link
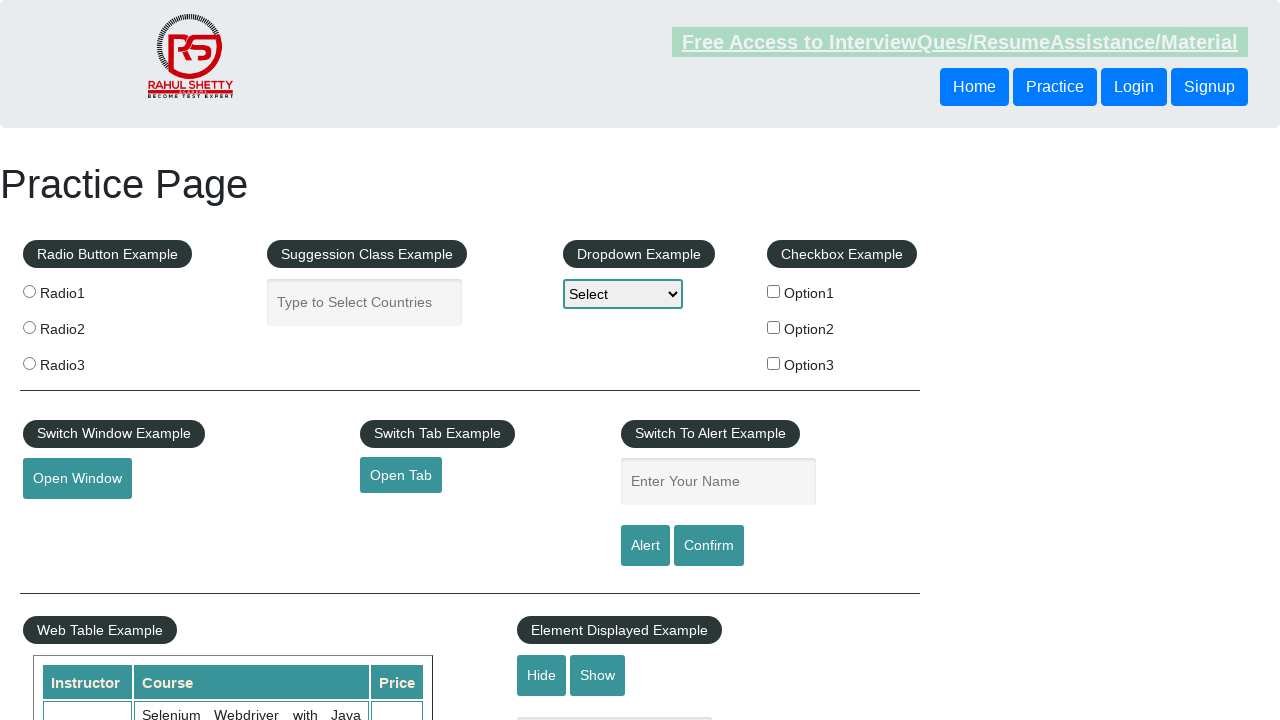

Navigated to URL: https://jmeter.apache.org/
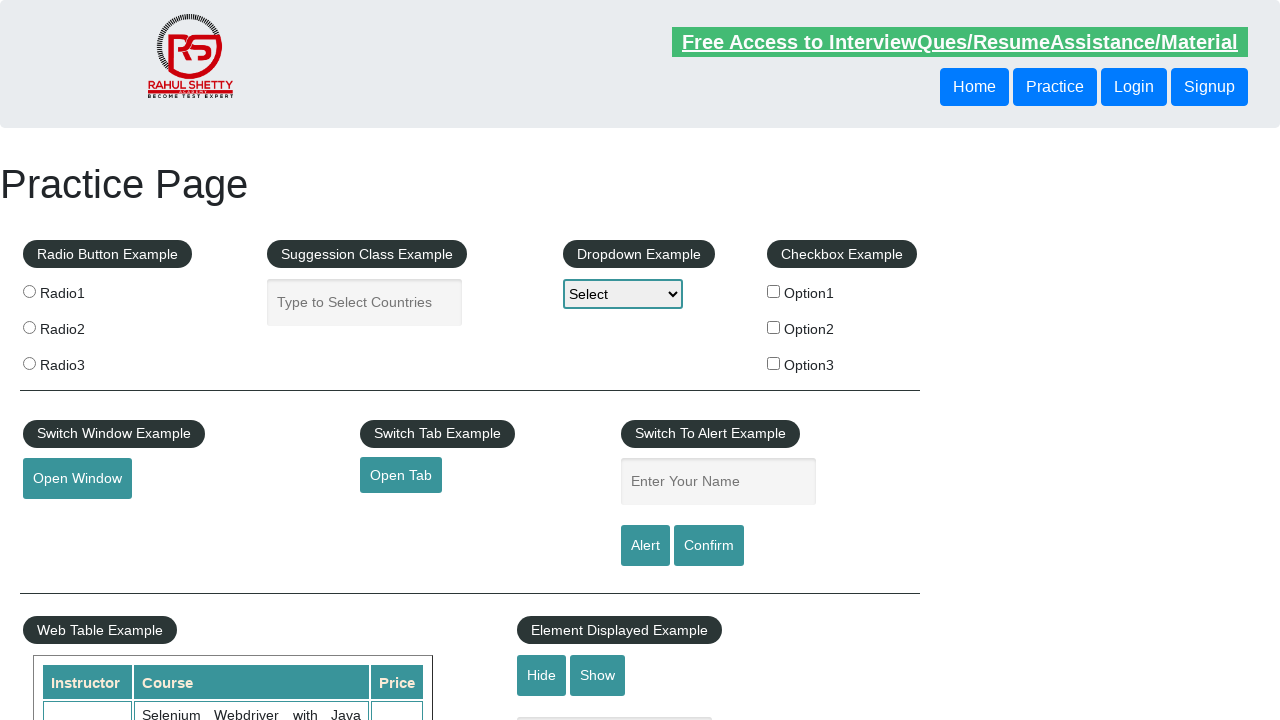

Confirmed valid link with status 200: https://jmeter.apache.org/
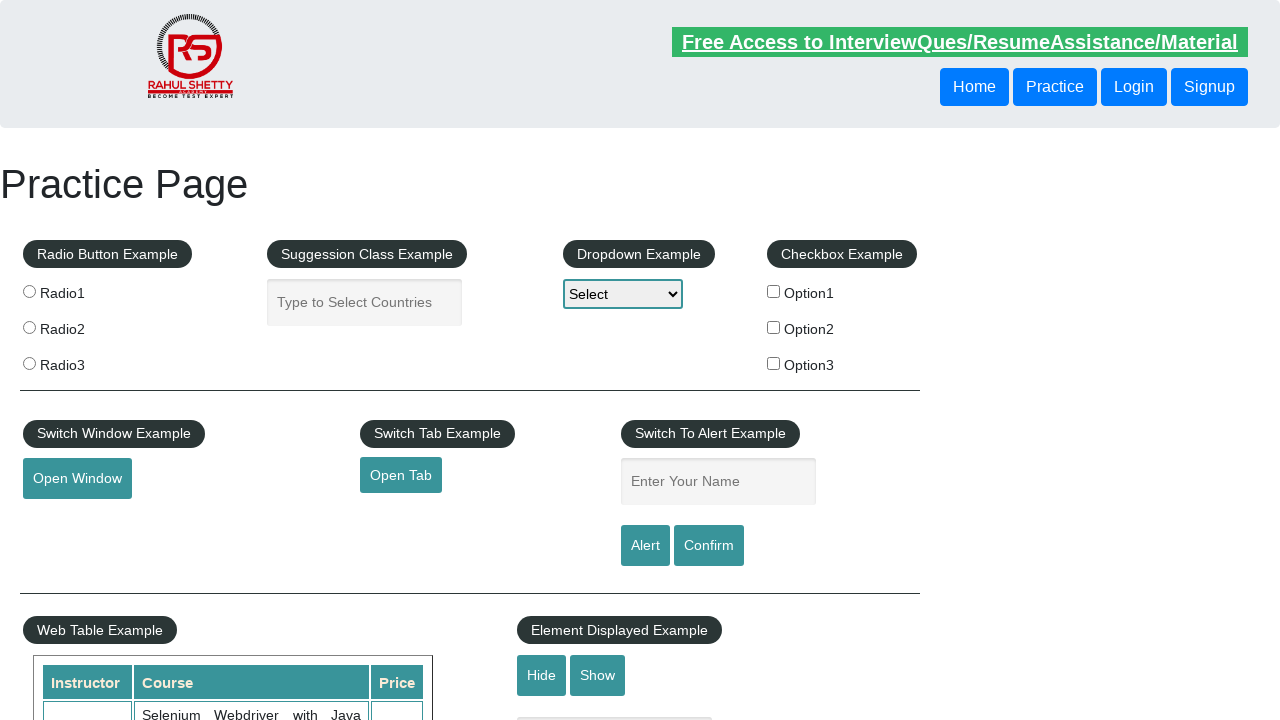

Closed test page
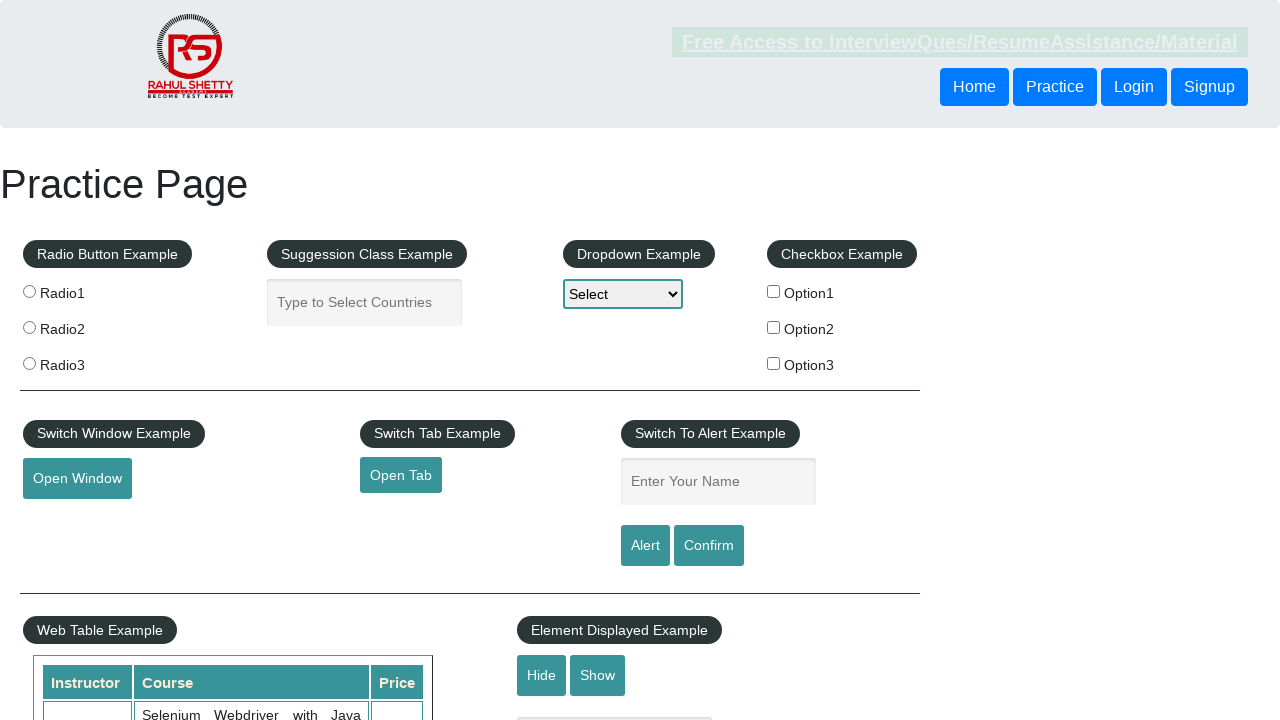

Opened new page to test link
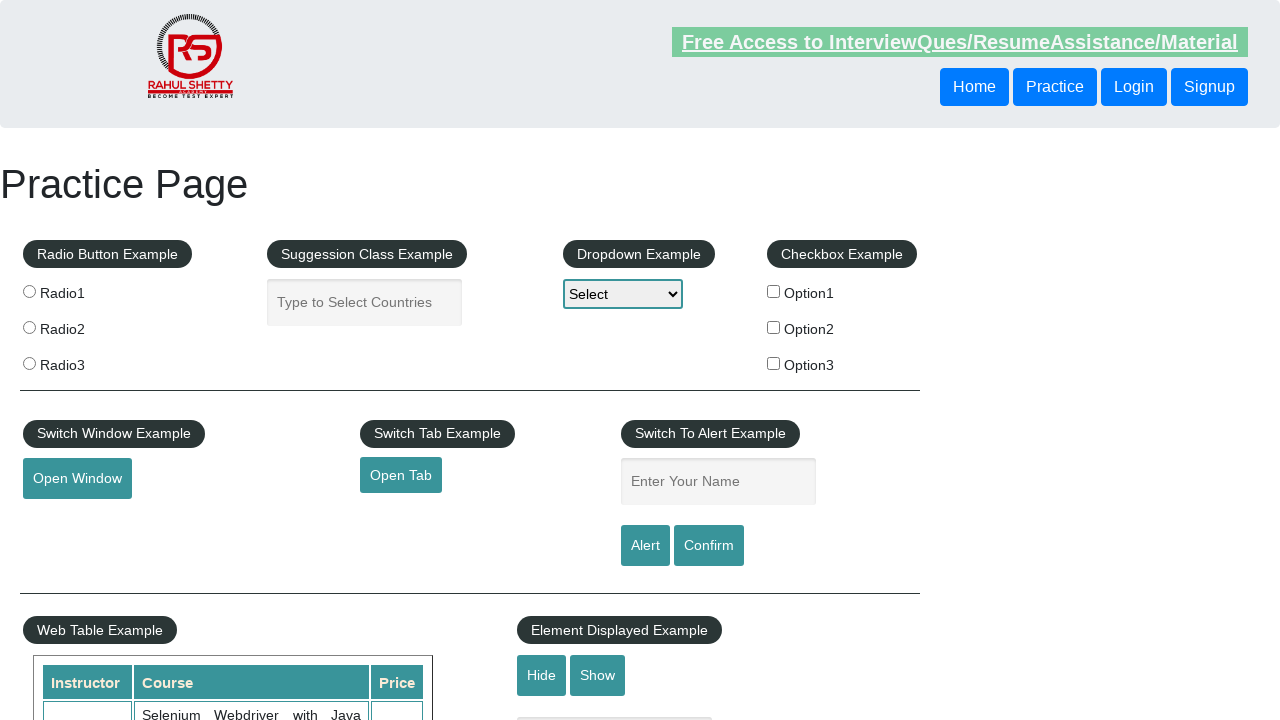

Navigated to URL: https://rahulshettyacademy.com/brokenlink
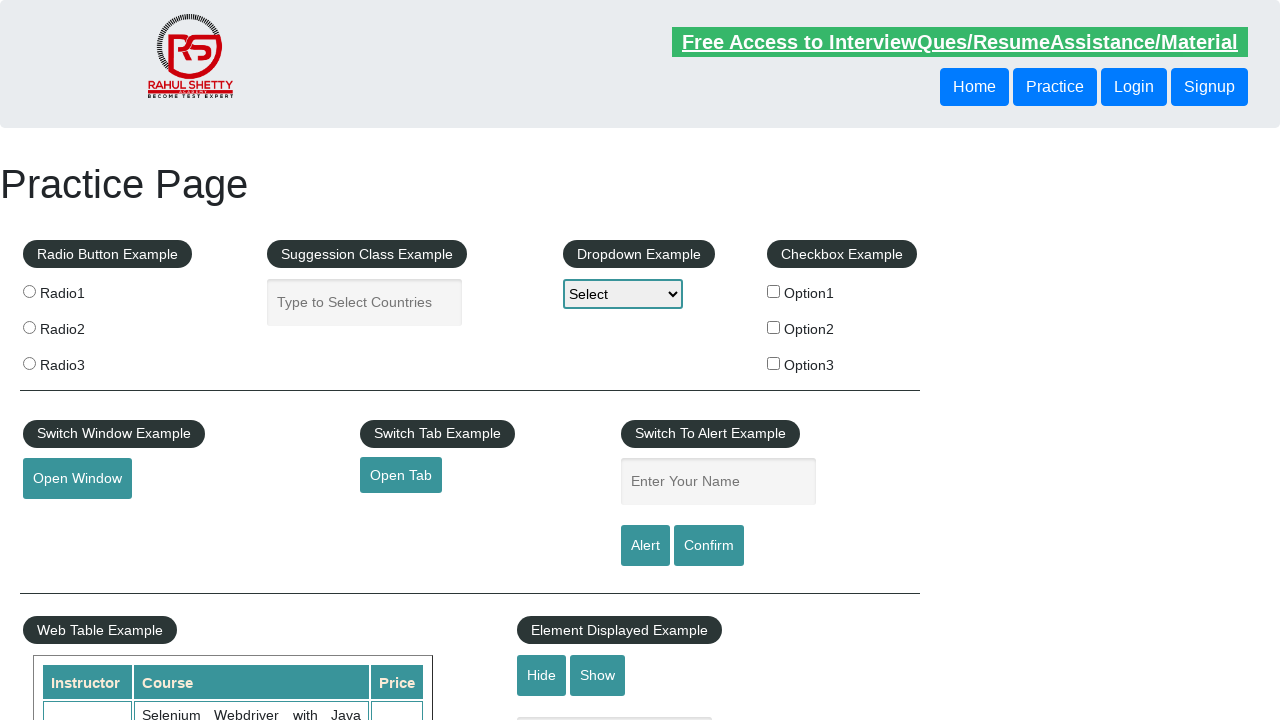

Found broken link with status 404: https://rahulshettyacademy.com/brokenlink
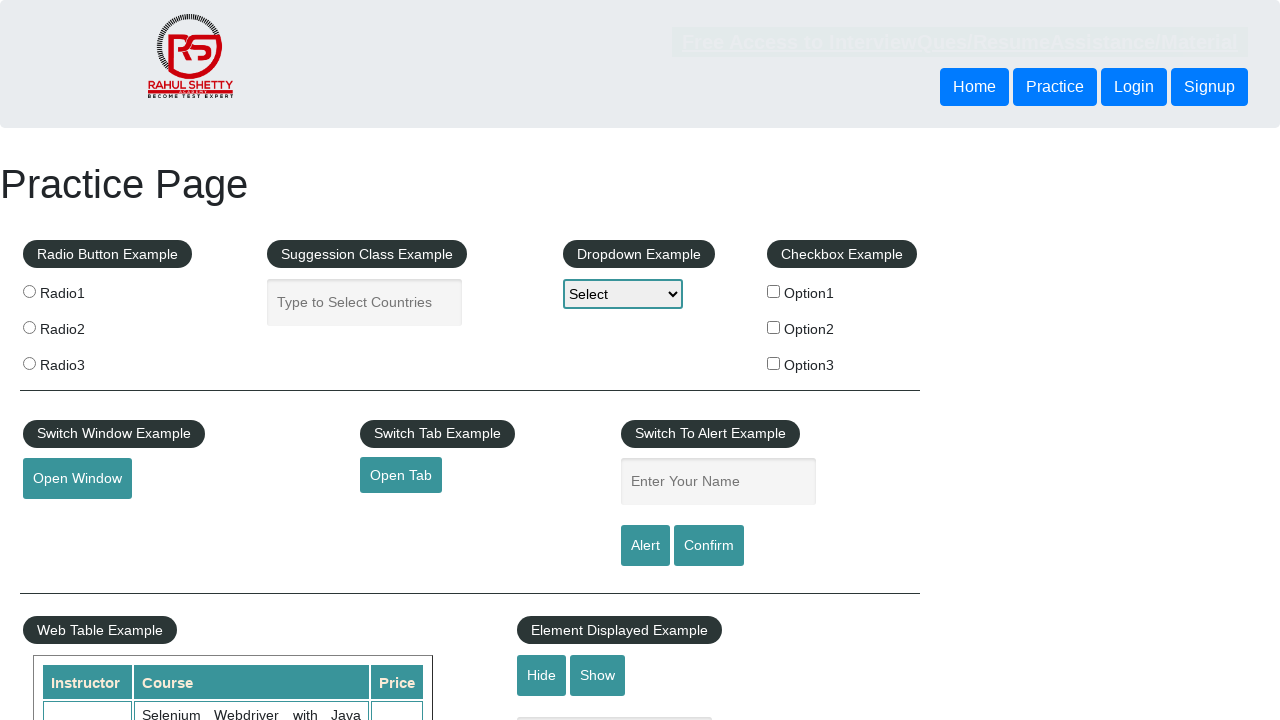

Closed test page
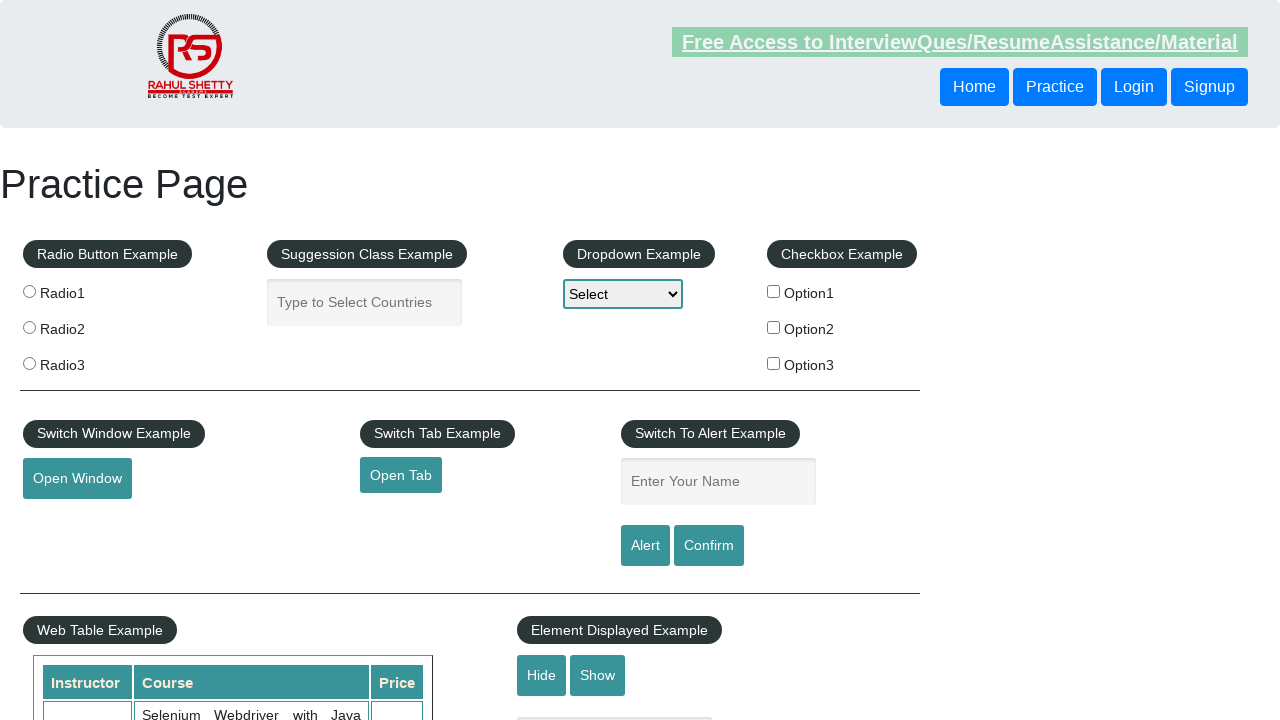

Opened new page to test link
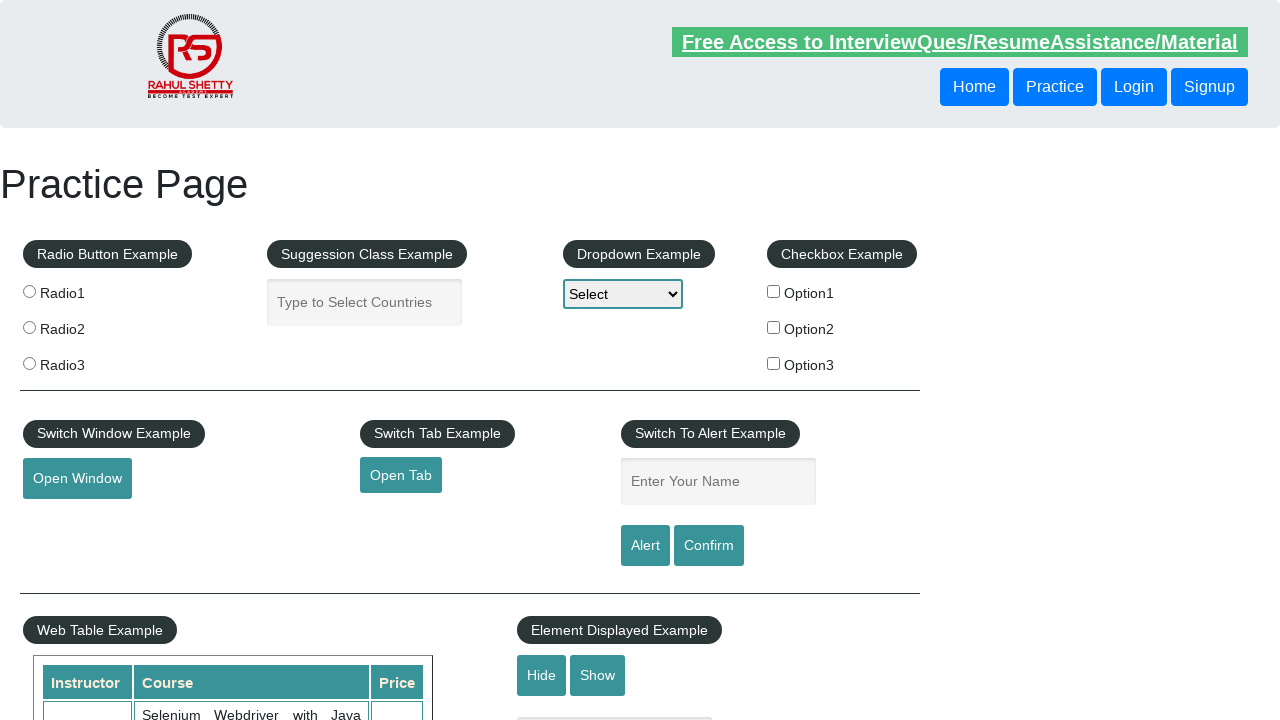

Error checking link http://www.medianhconsulting.com: Page.goto: Timeout 10000ms exceeded.
Call log:
  - navigating to "http://www.medianhconsulting.com/", waiting until "domcontentloaded"

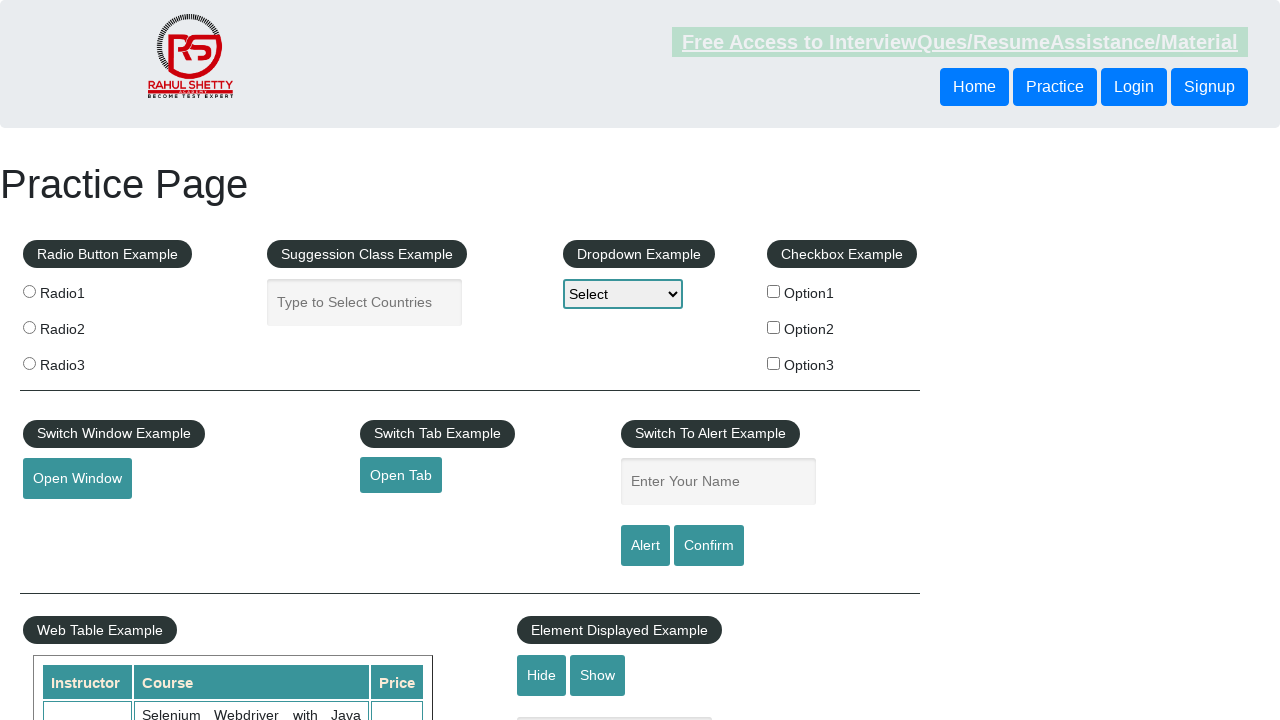

Closed test page after error
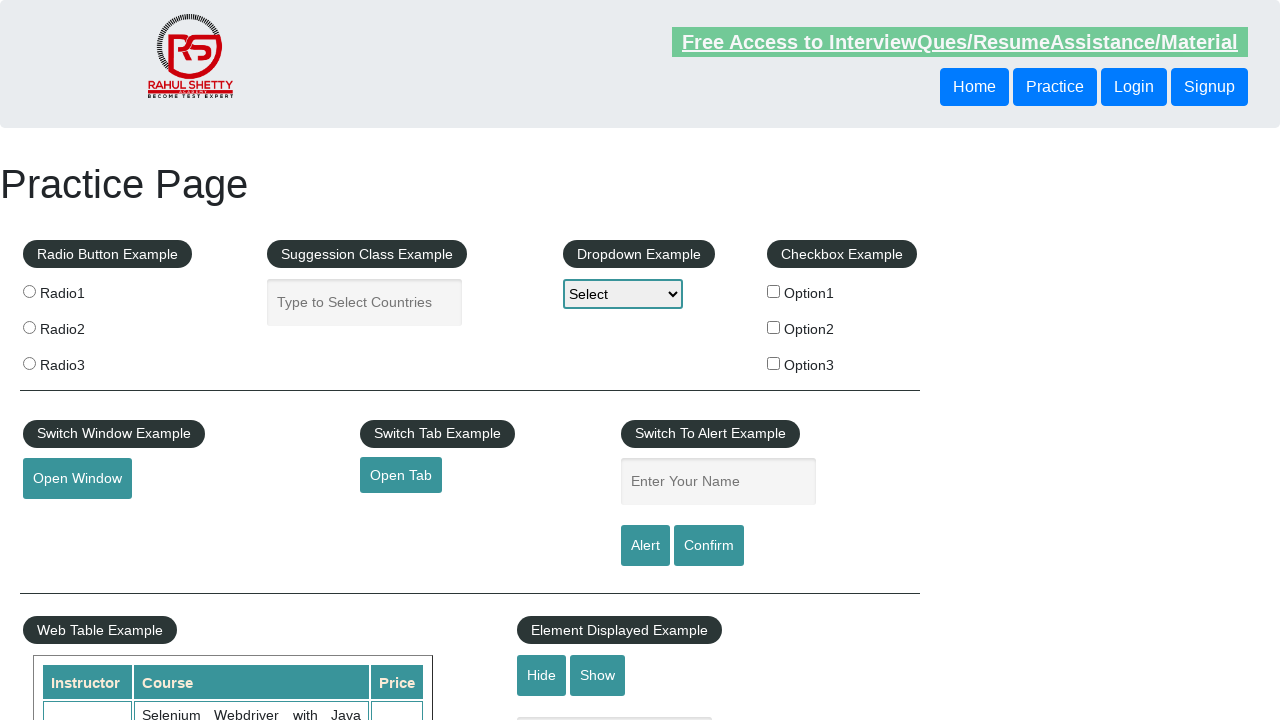

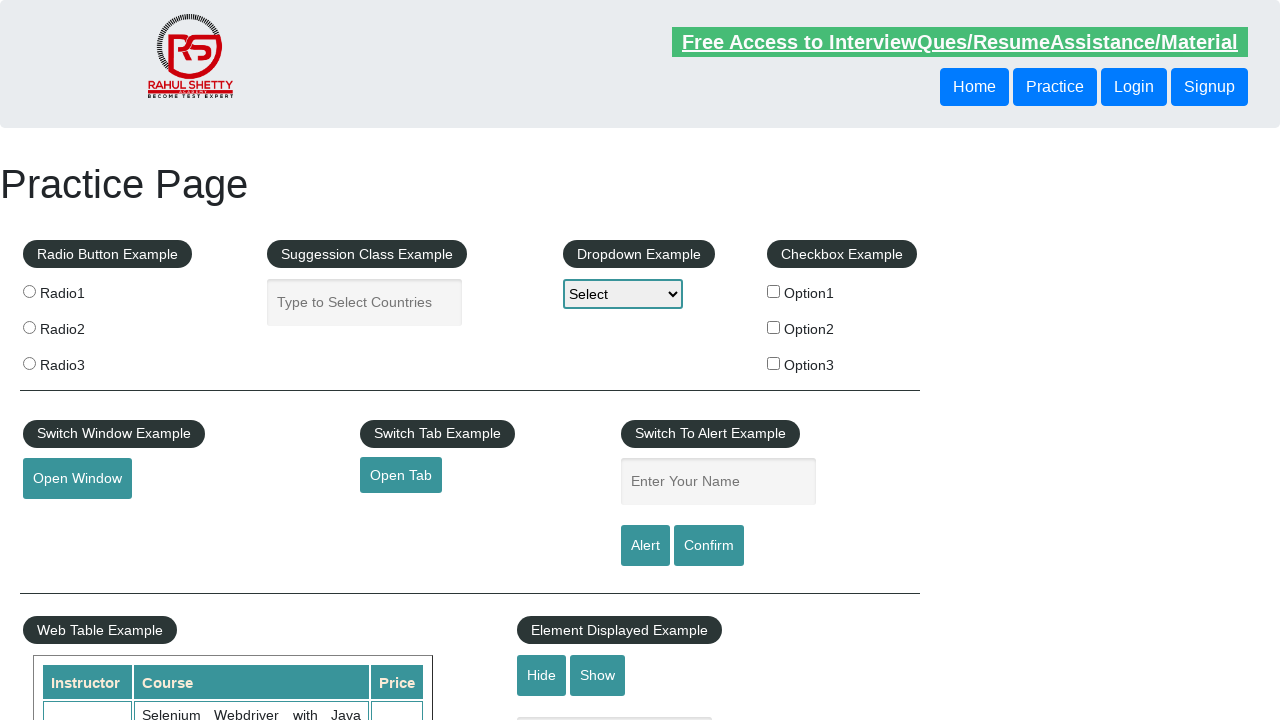